Tests dropdown menu functionality by clicking the dropdown button and verifying that each menu item navigates to the correct URL. The test iterates through all 15 dropdown menu items.

Starting URL: https://formy-project.herokuapp.com/dropdown

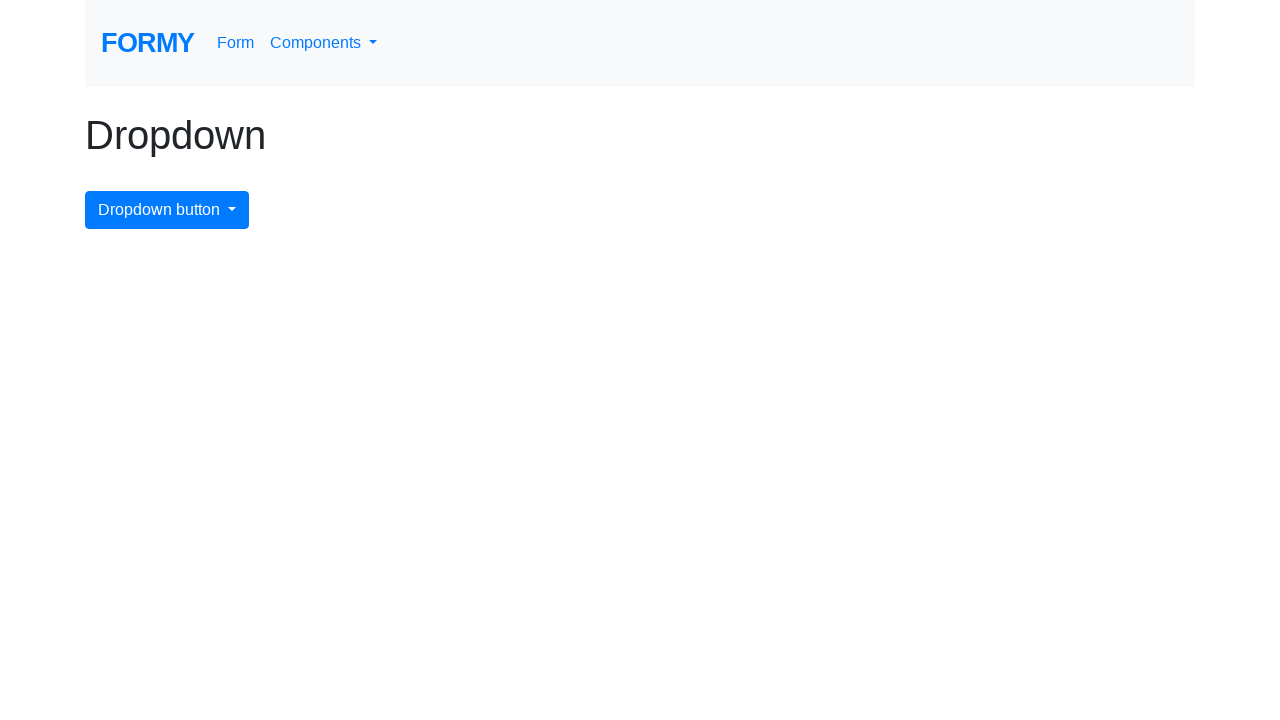

Clicked dropdown button to open menu for item 1 at (167, 210) on button.btn.btn-primary.dropdown-toggle
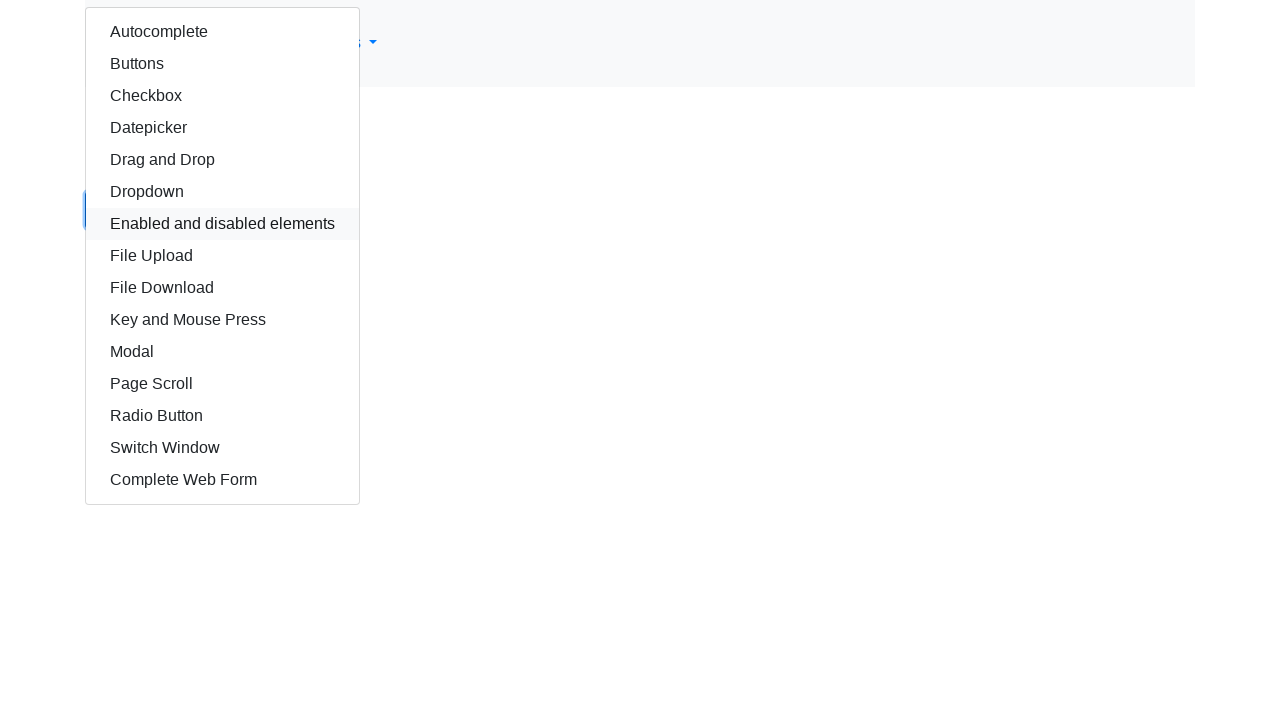

Clicked dropdown menu item 1 at (222, 32) on //html/body/div/div/div/a[1]
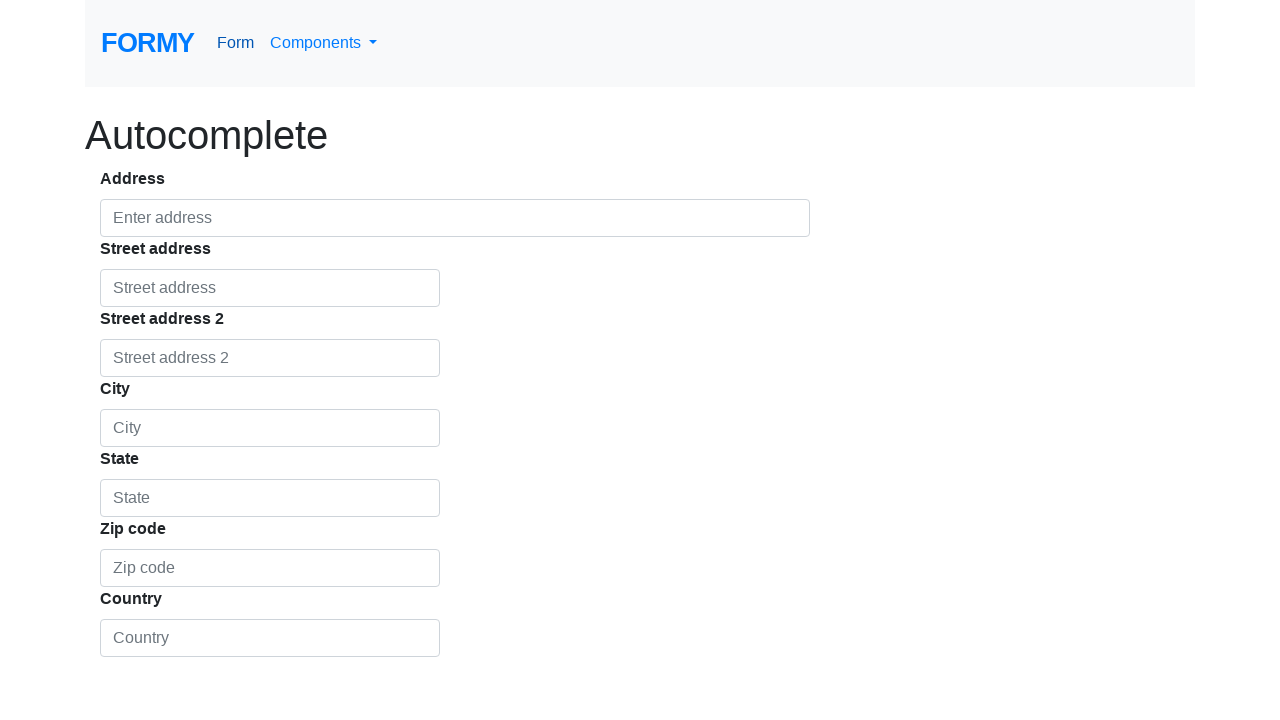

Verified navigation to https://formy-project.herokuapp.com/autocomplete
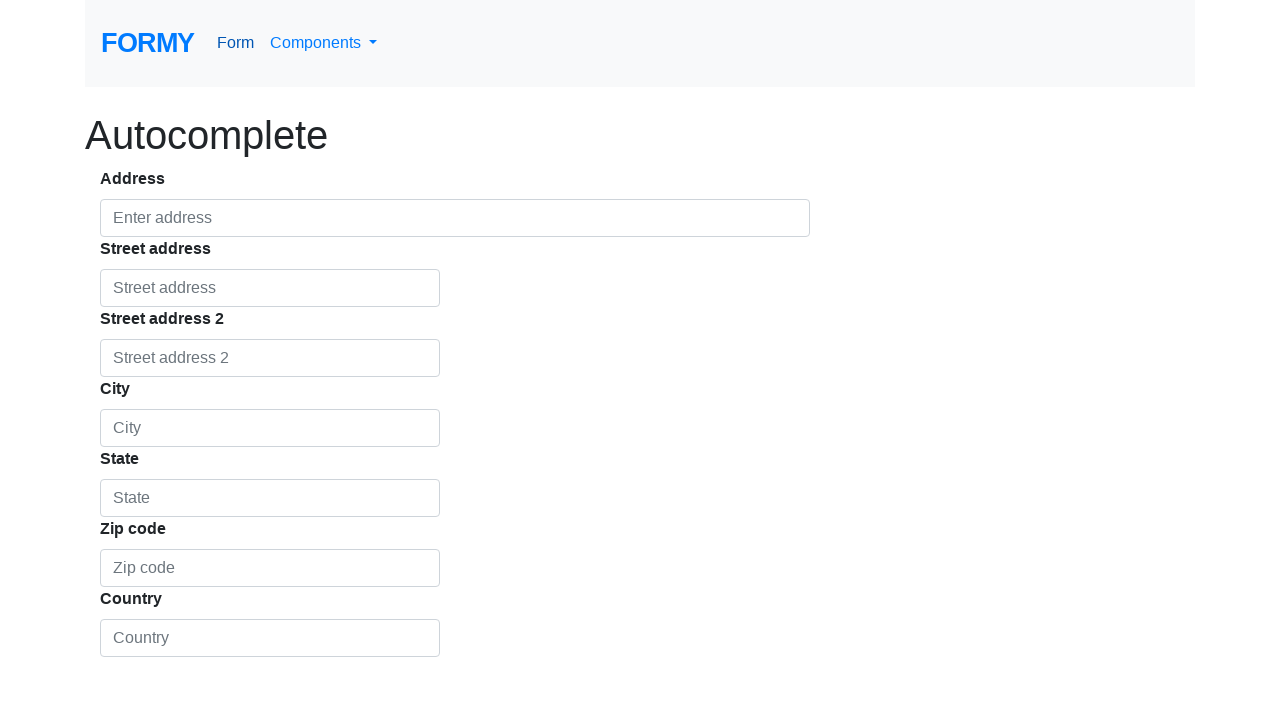

Navigated back to dropdown page for next iteration
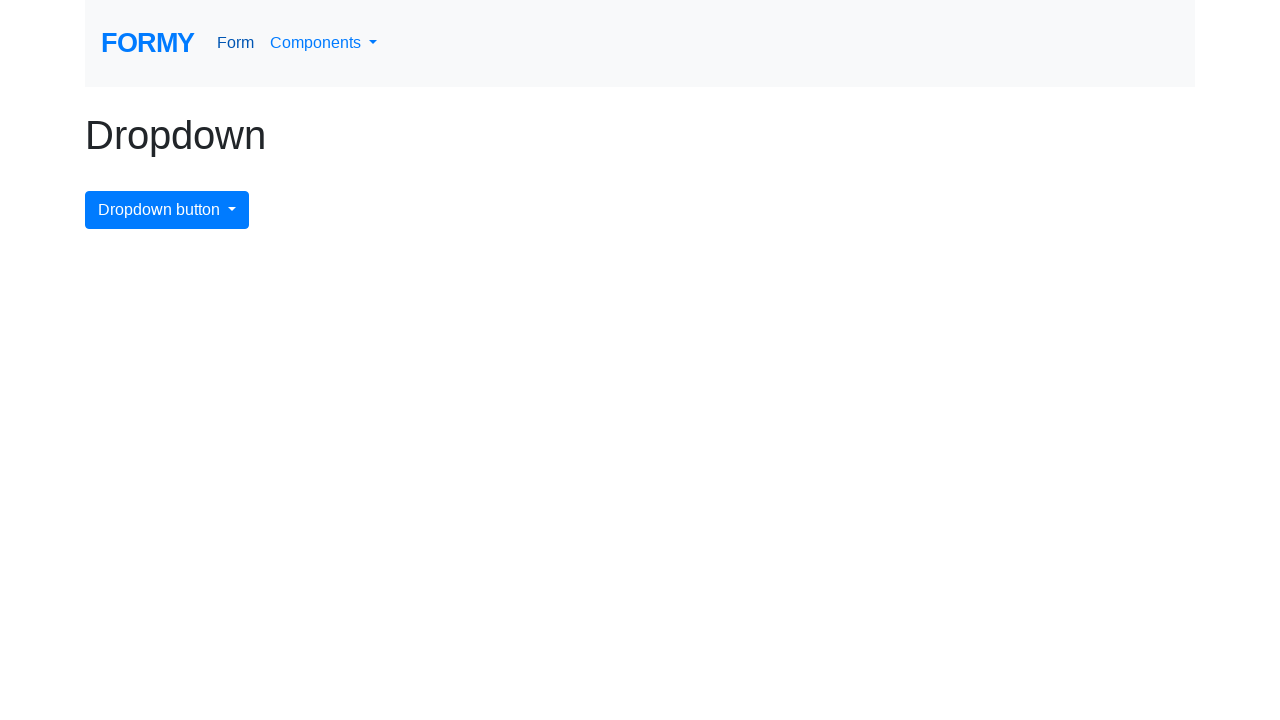

Clicked dropdown button to open menu for item 2 at (167, 210) on button.btn.btn-primary.dropdown-toggle
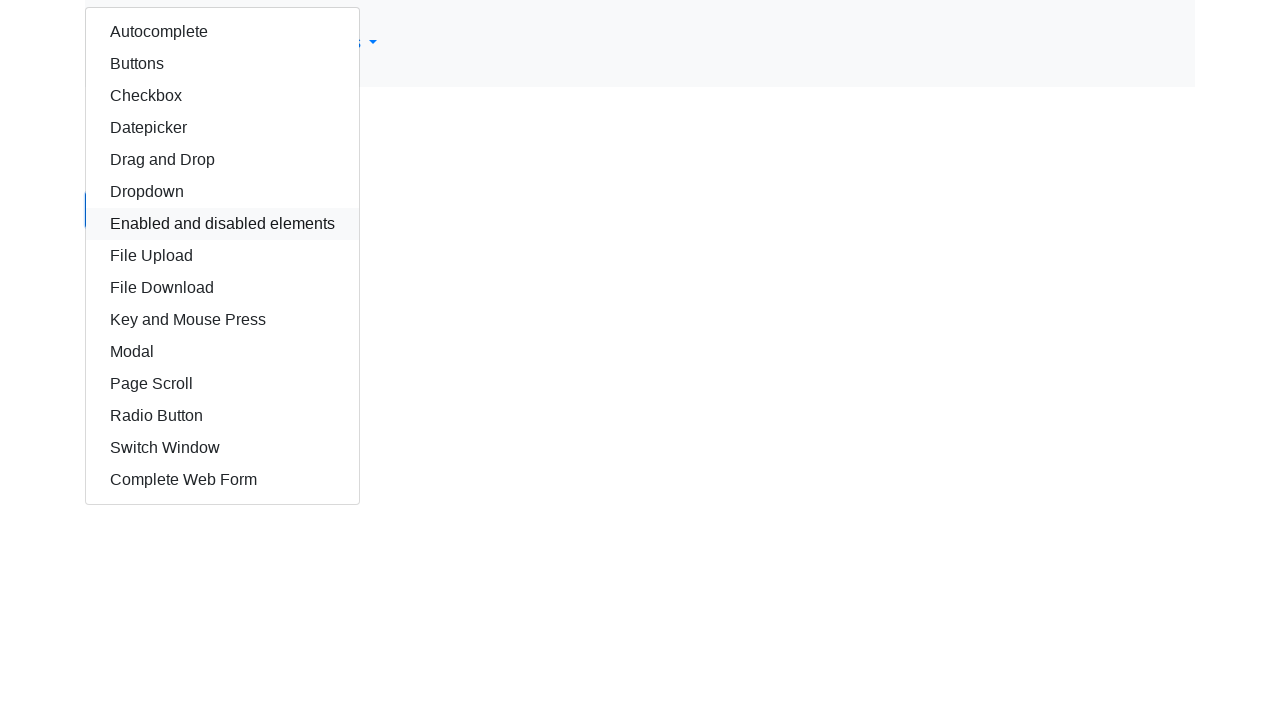

Clicked dropdown menu item 2 at (222, 64) on //html/body/div/div/div/a[2]
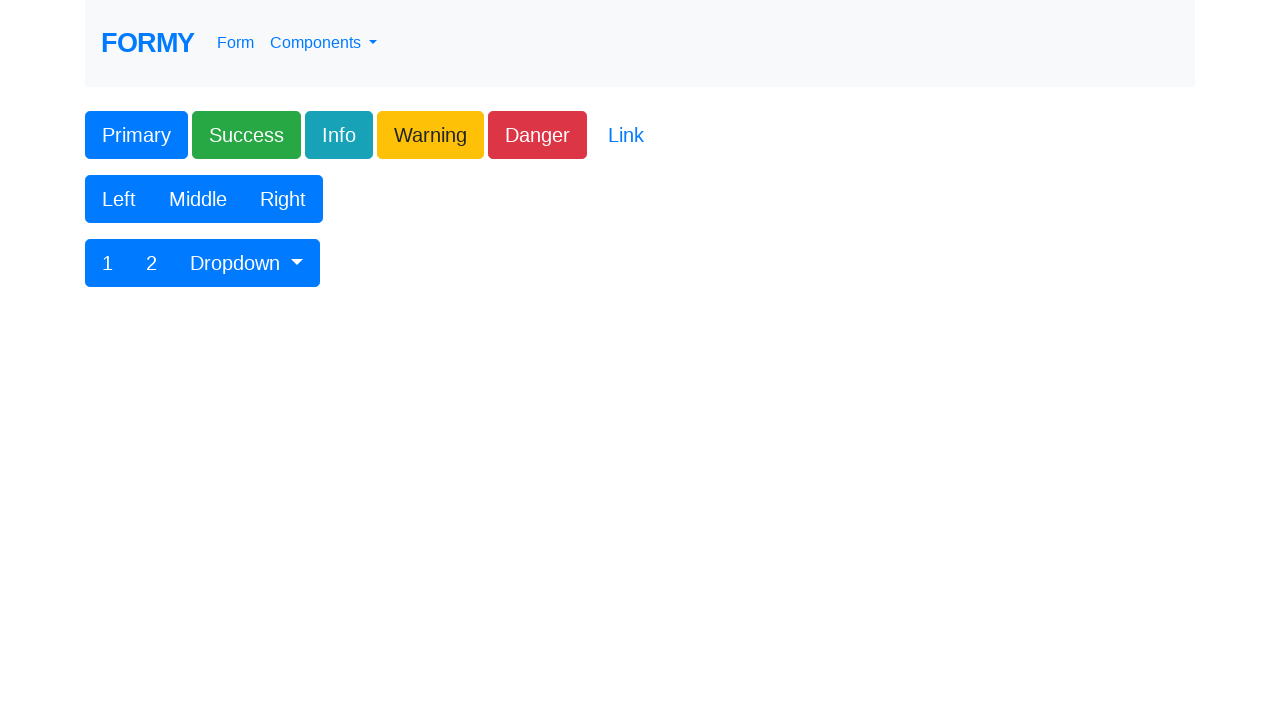

Verified navigation to https://formy-project.herokuapp.com/buttons
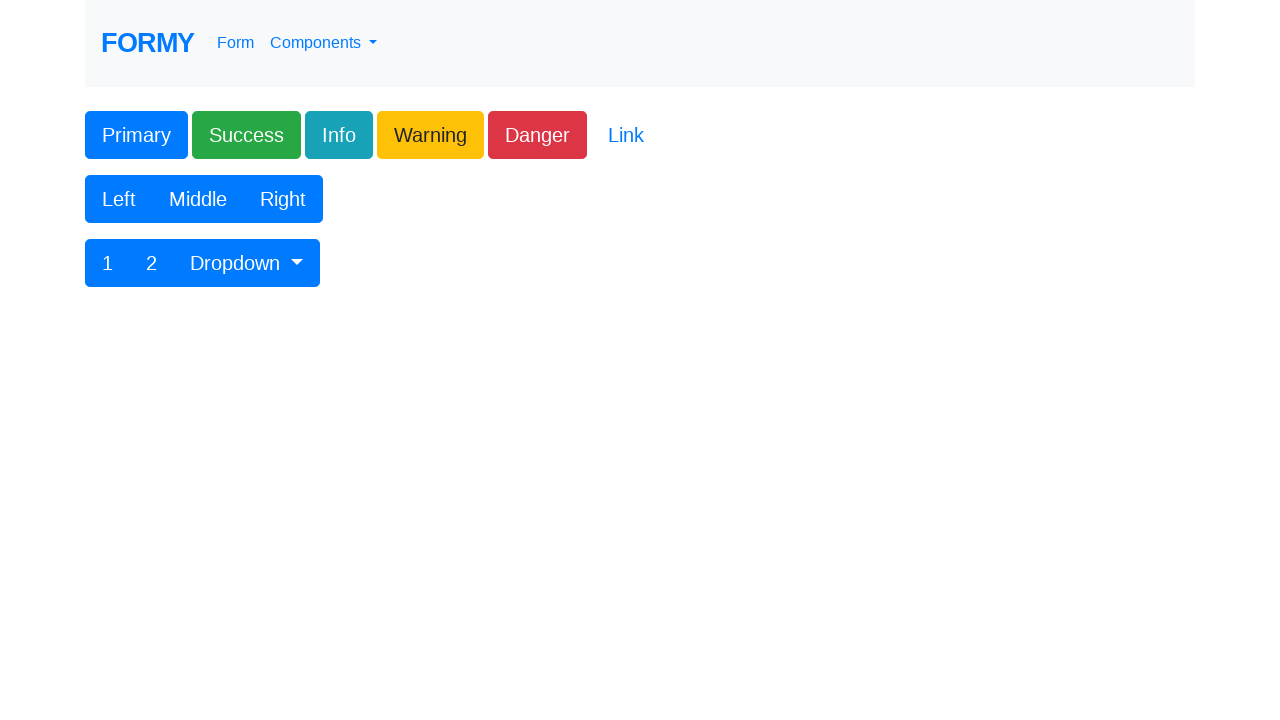

Navigated back to dropdown page for next iteration
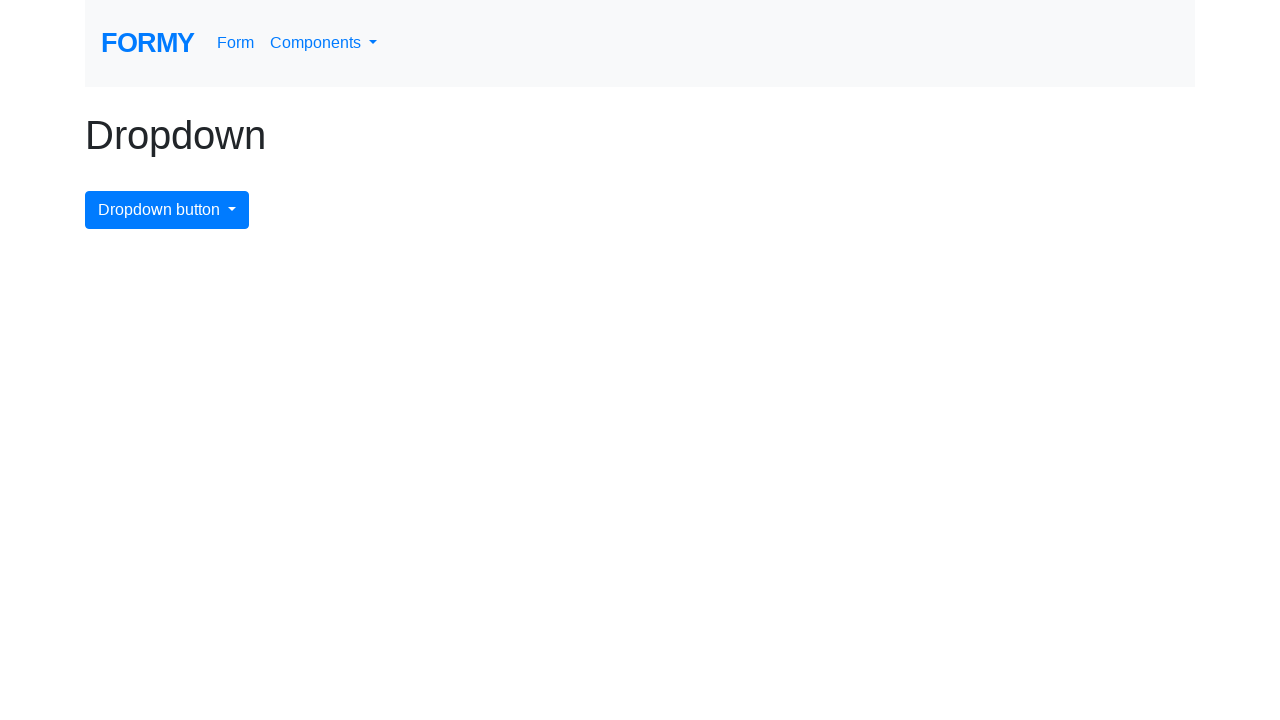

Clicked dropdown button to open menu for item 3 at (167, 210) on button.btn.btn-primary.dropdown-toggle
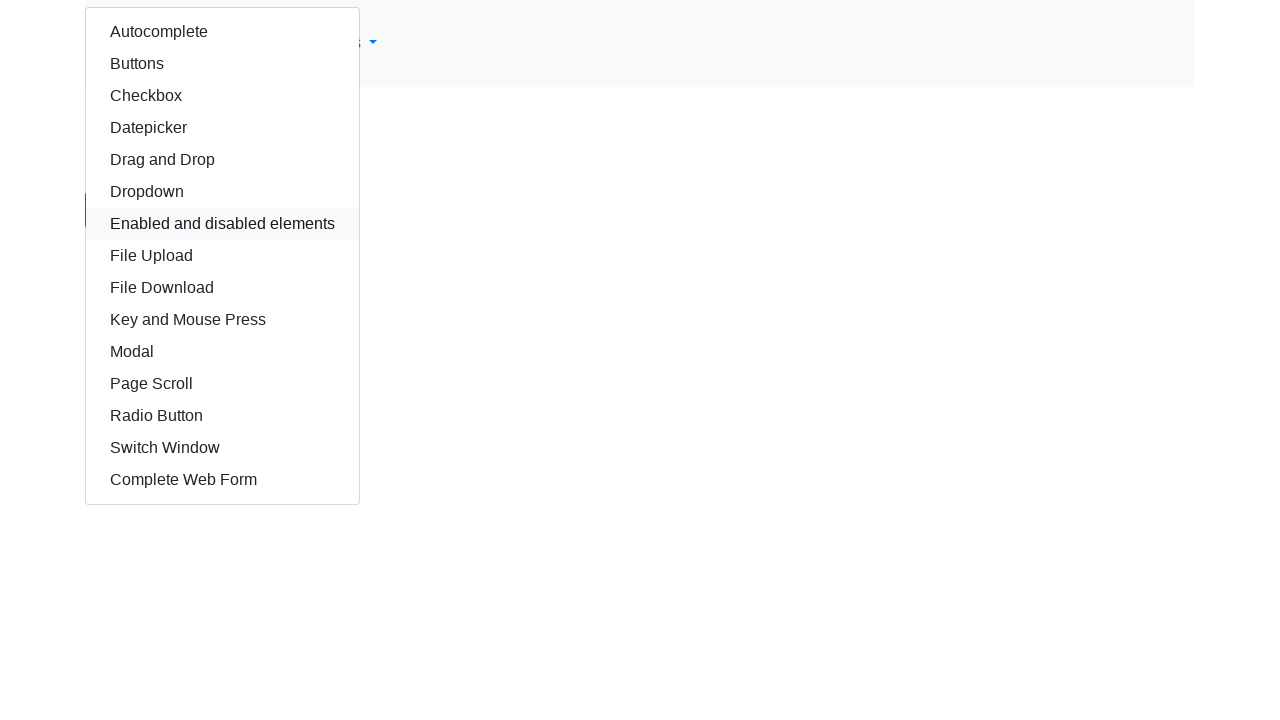

Clicked dropdown menu item 3 at (222, 96) on //html/body/div/div/div/a[3]
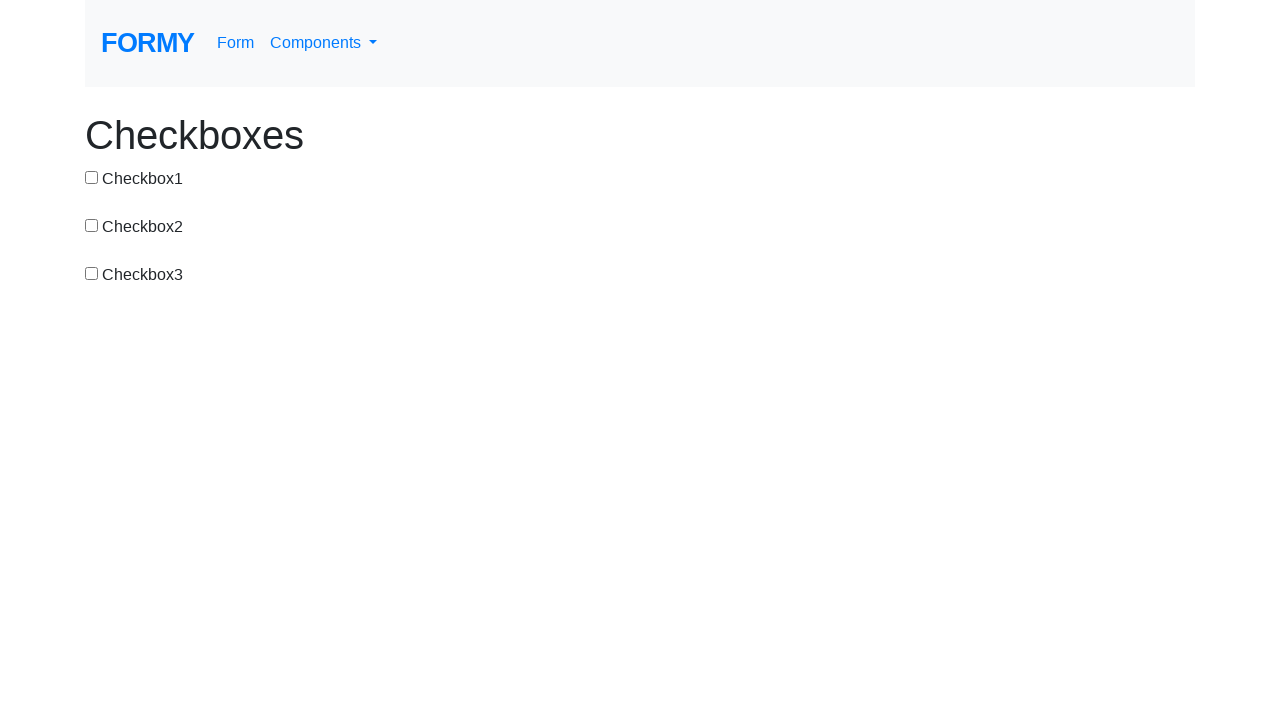

Verified navigation to https://formy-project.herokuapp.com/checkbox
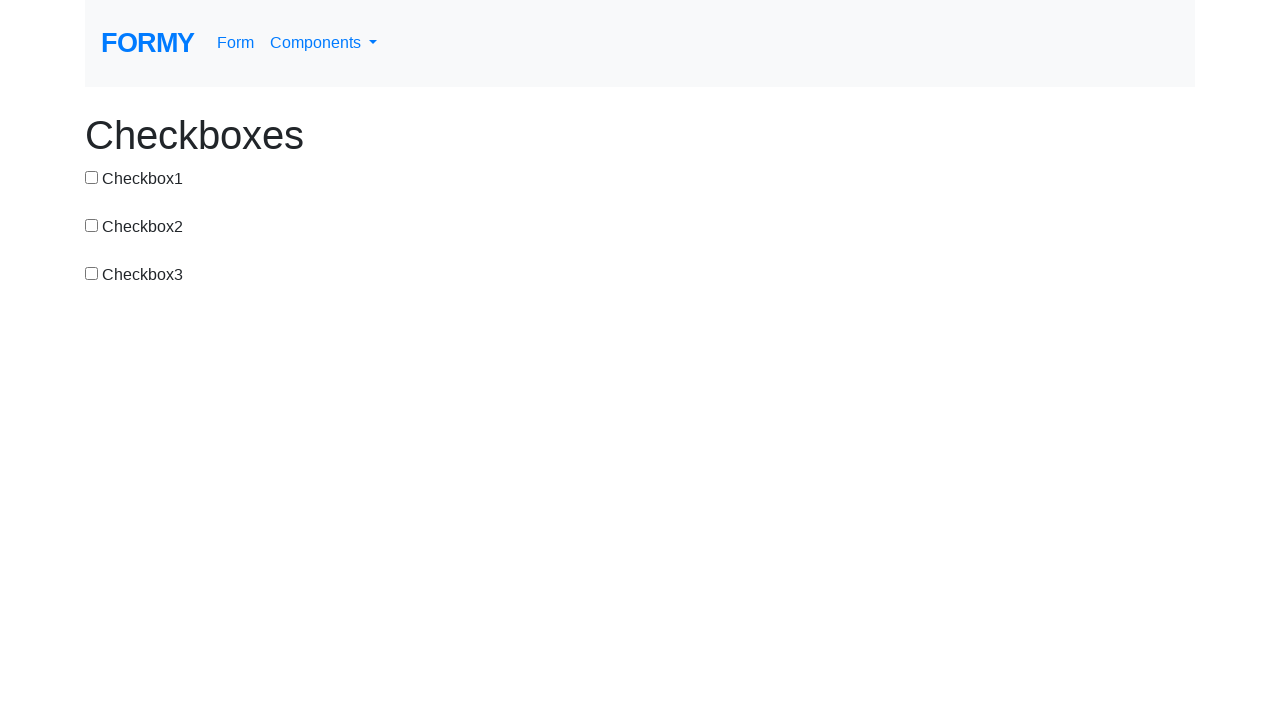

Navigated back to dropdown page for next iteration
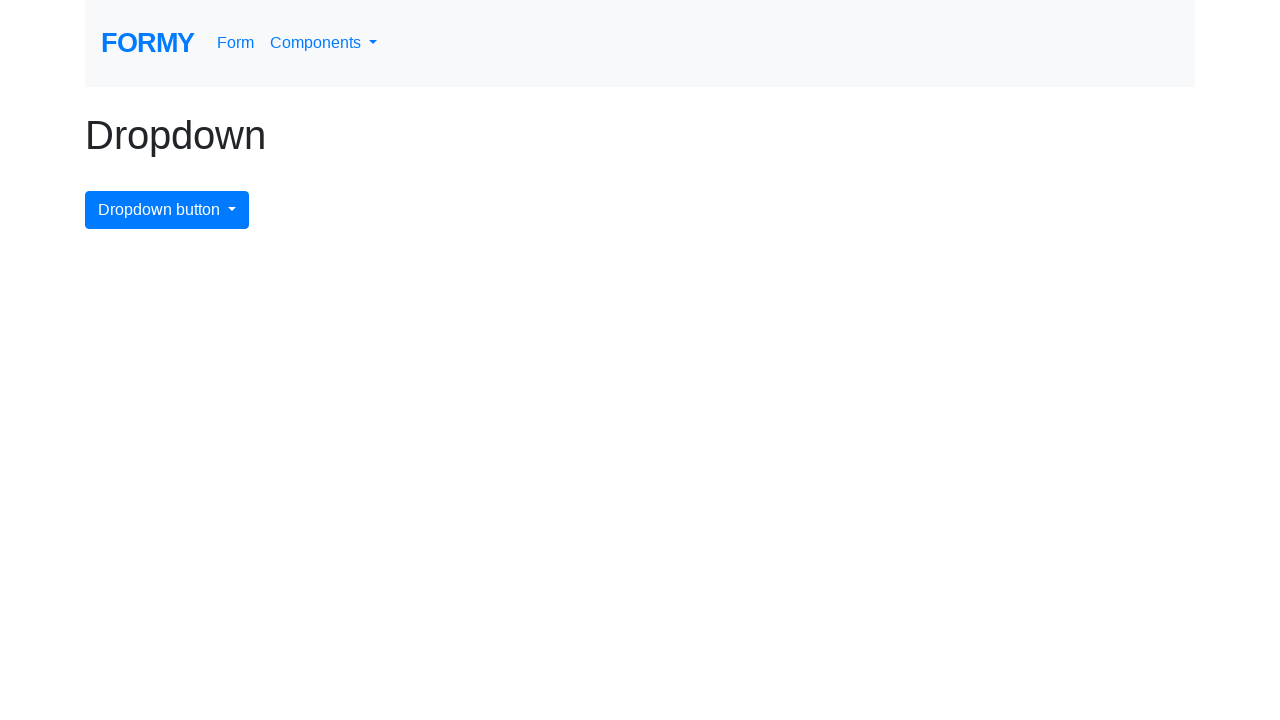

Clicked dropdown button to open menu for item 4 at (167, 210) on button.btn.btn-primary.dropdown-toggle
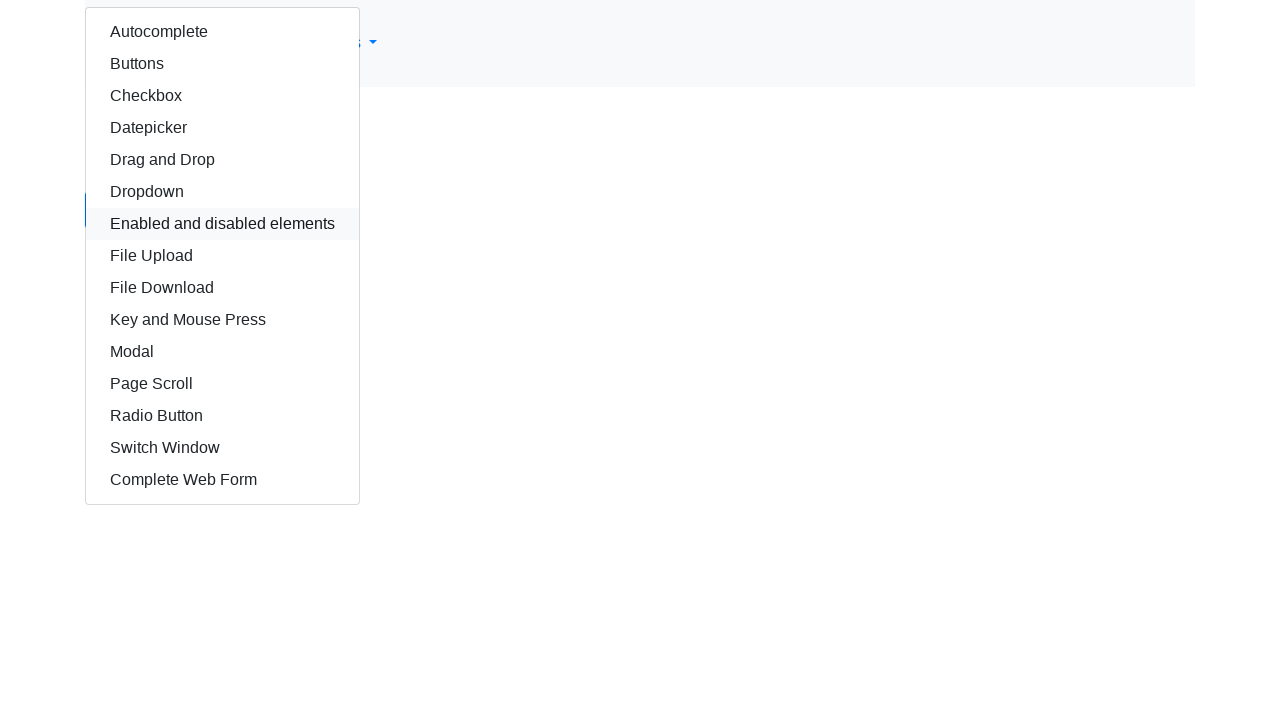

Clicked dropdown menu item 4 at (222, 128) on //html/body/div/div/div/a[4]
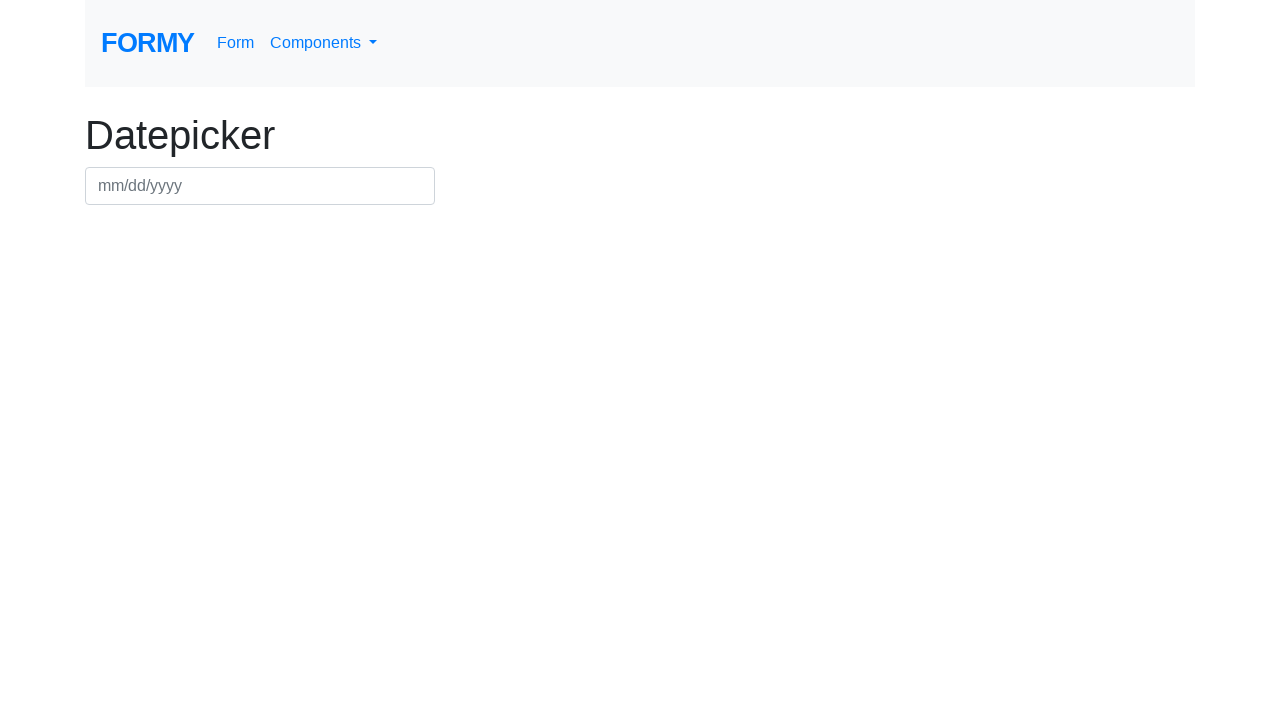

Verified navigation to https://formy-project.herokuapp.com/datepicker
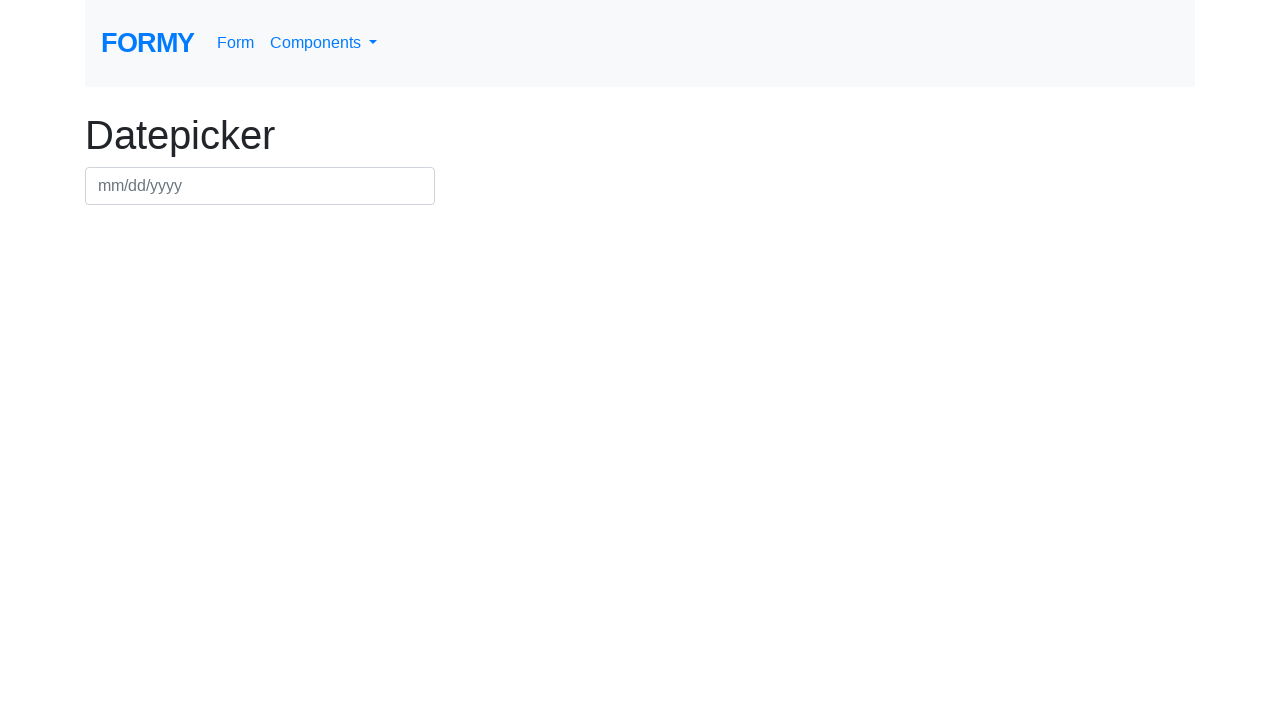

Navigated back to dropdown page for next iteration
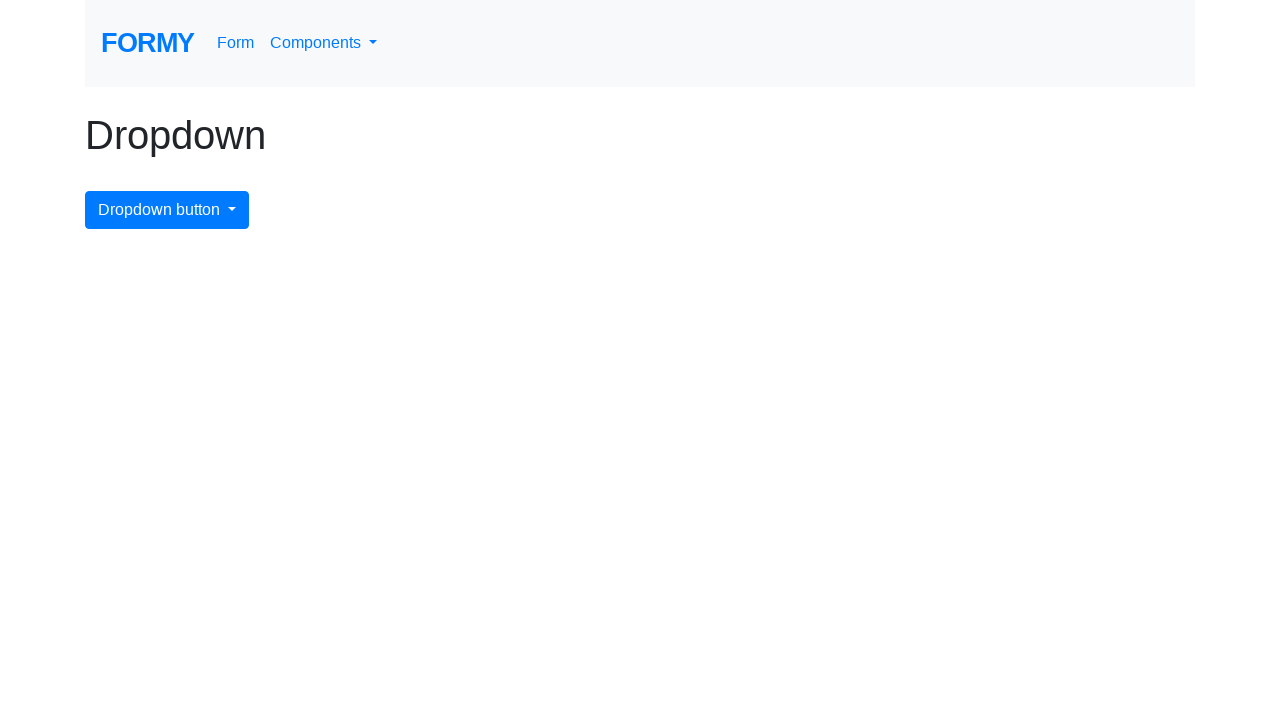

Clicked dropdown button to open menu for item 5 at (167, 210) on button.btn.btn-primary.dropdown-toggle
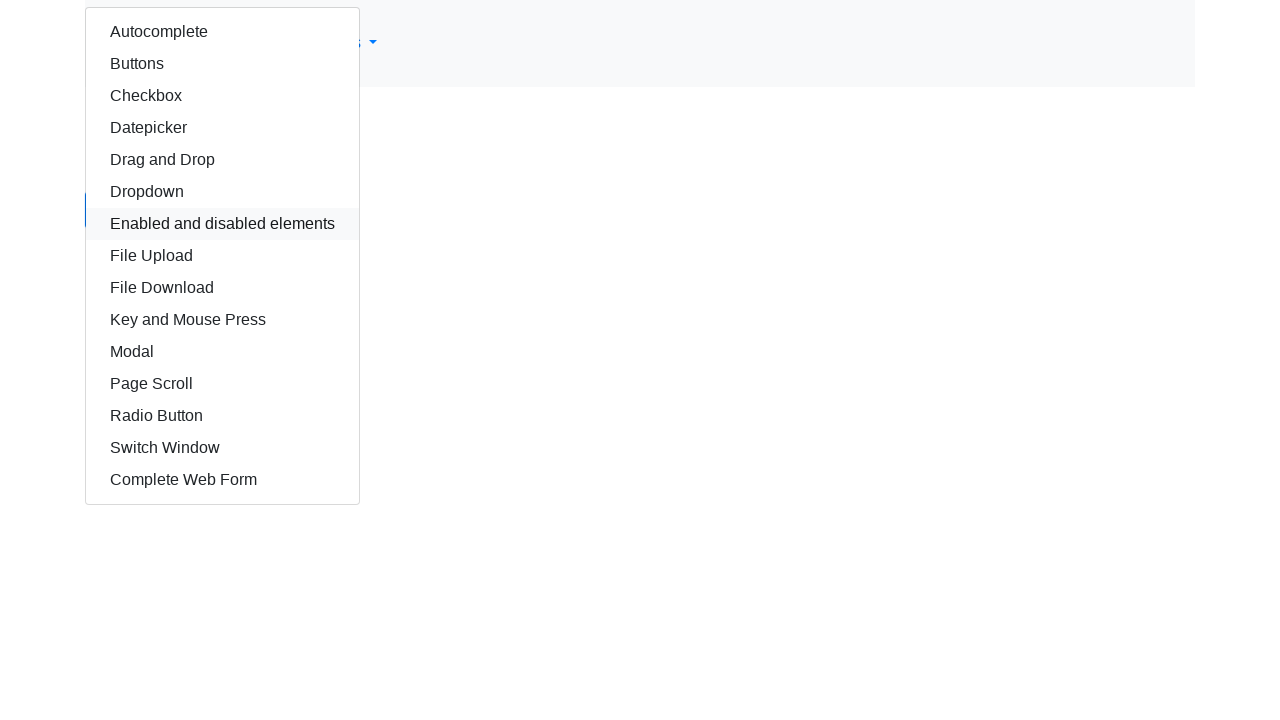

Clicked dropdown menu item 5 at (222, 160) on //html/body/div/div/div/a[5]
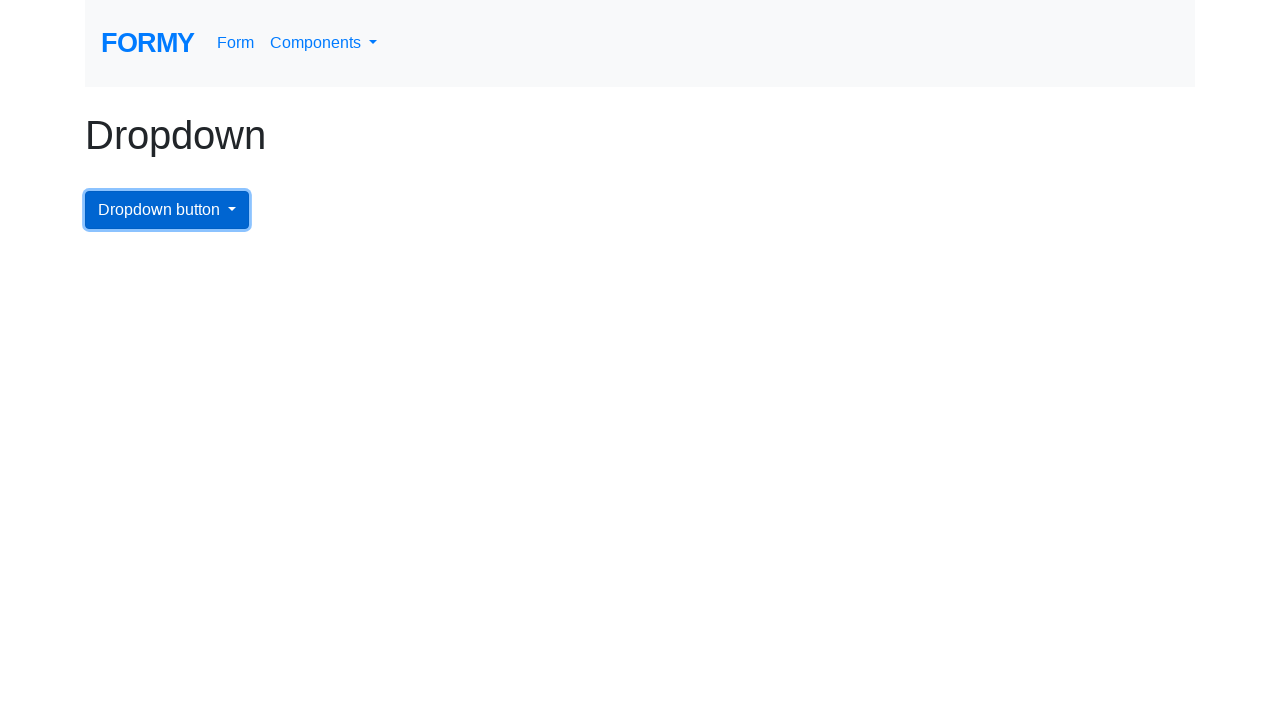

Verified navigation to https://formy-project.herokuapp.com/dragdrop
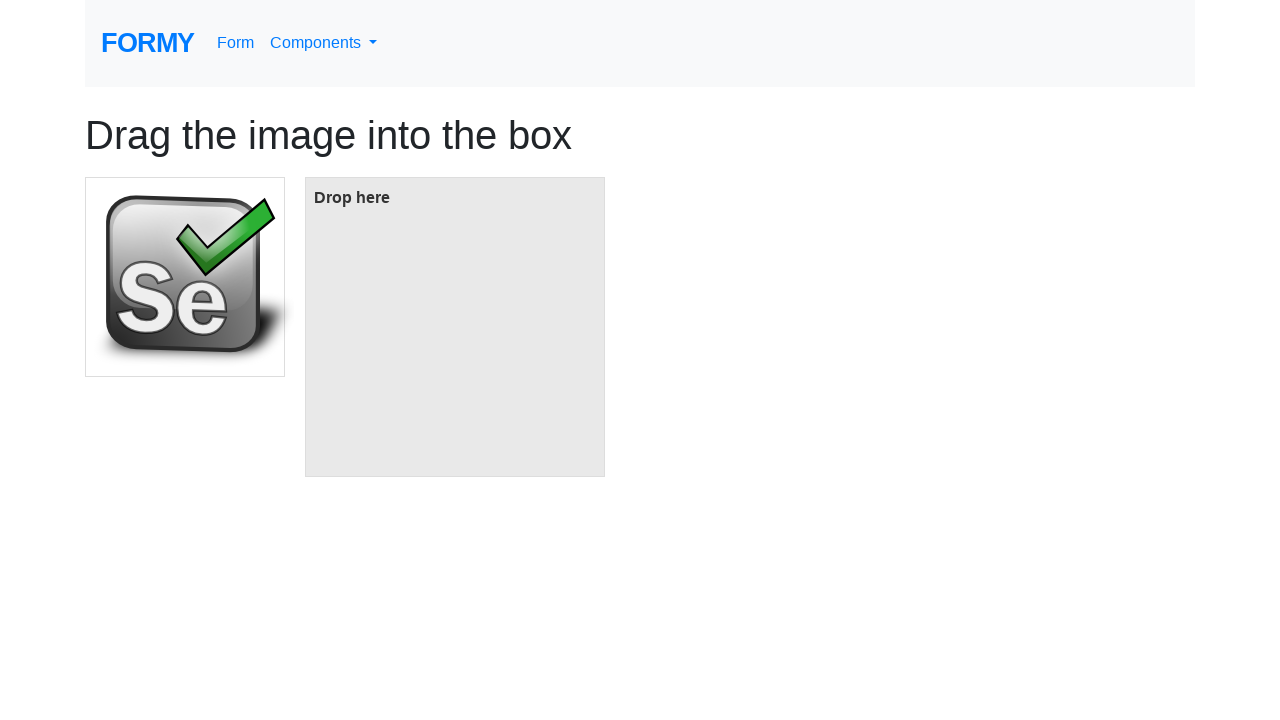

Navigated back to dropdown page for next iteration
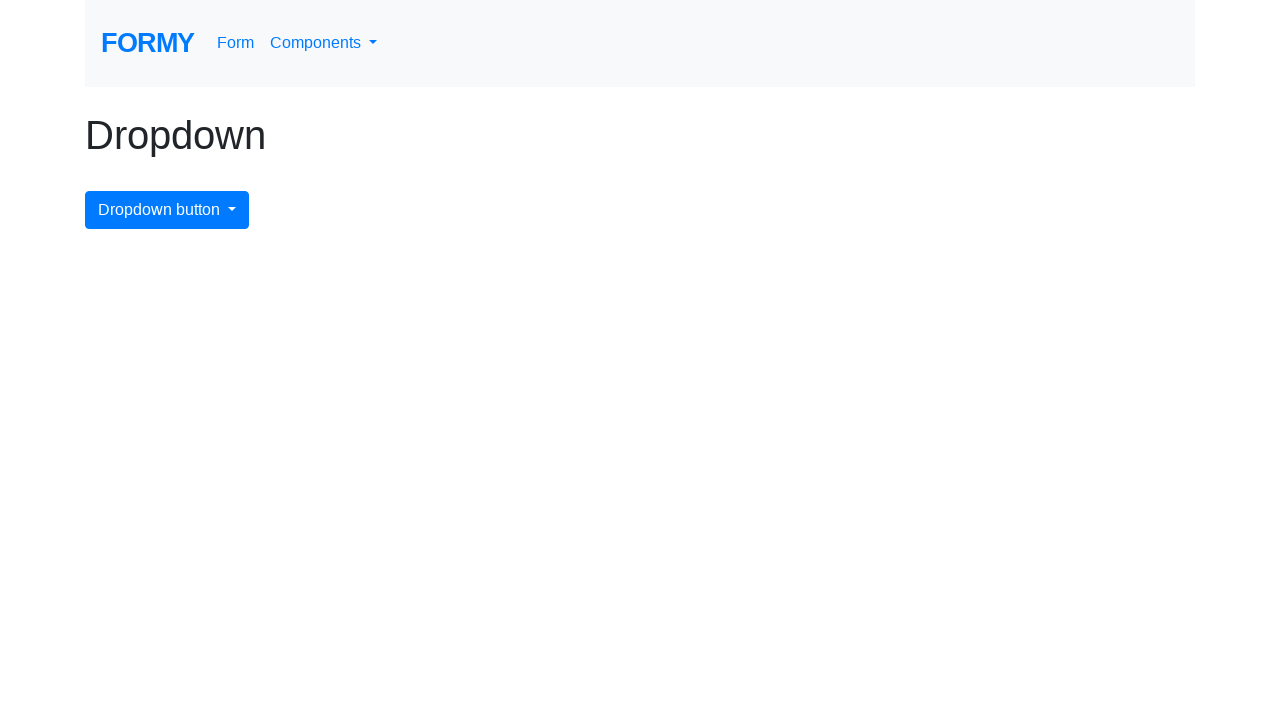

Clicked dropdown button to open menu for item 6 at (167, 210) on button.btn.btn-primary.dropdown-toggle
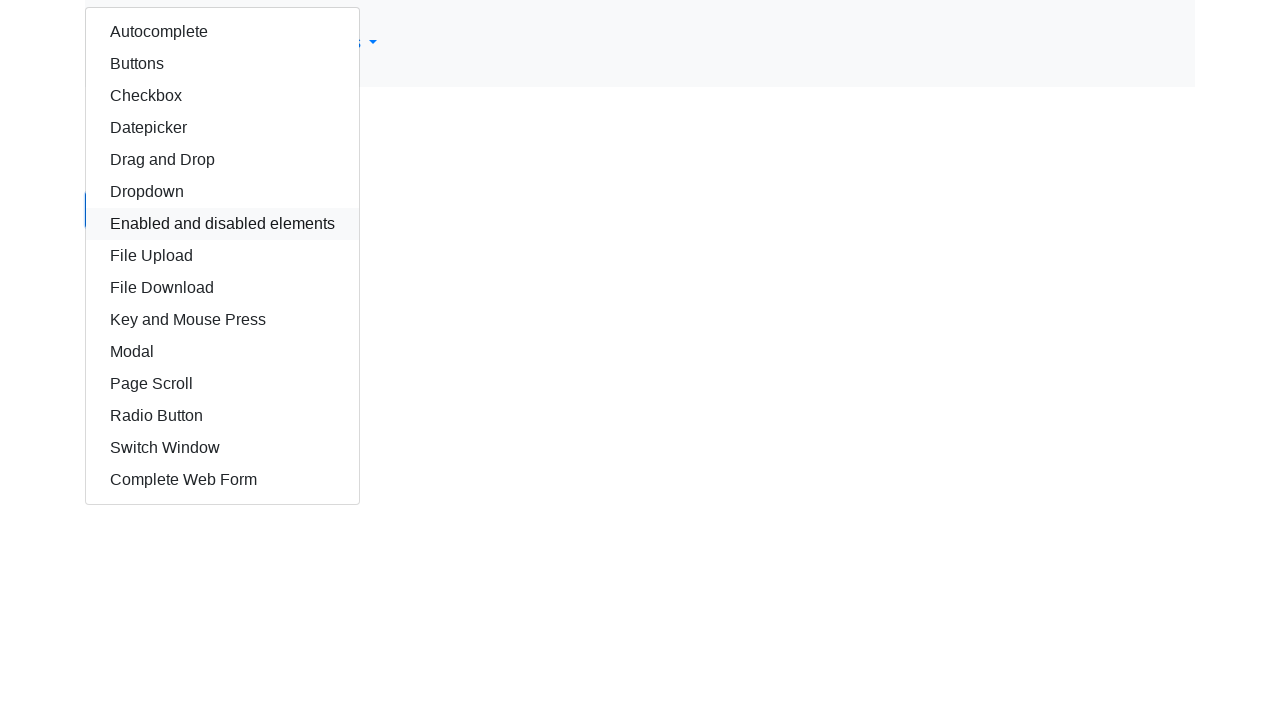

Clicked dropdown menu item 6 at (222, 192) on //html/body/div/div/div/a[6]
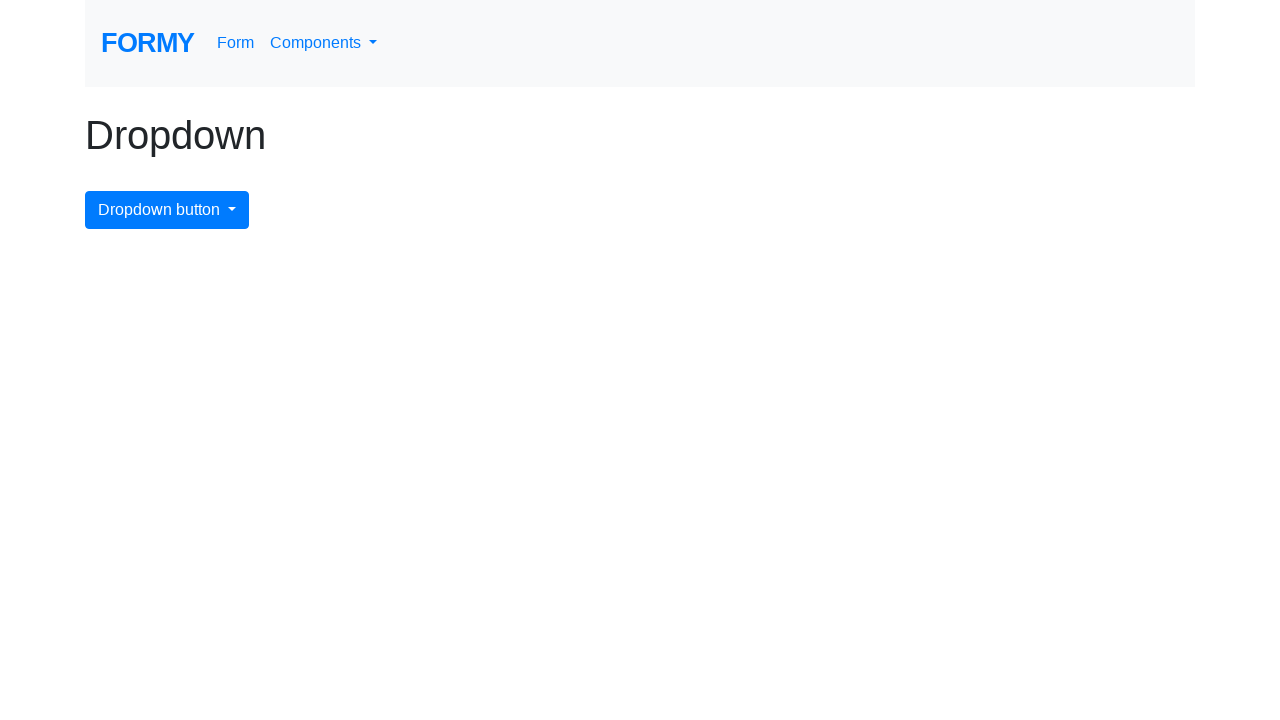

Verified navigation to https://formy-project.herokuapp.com/dropdown
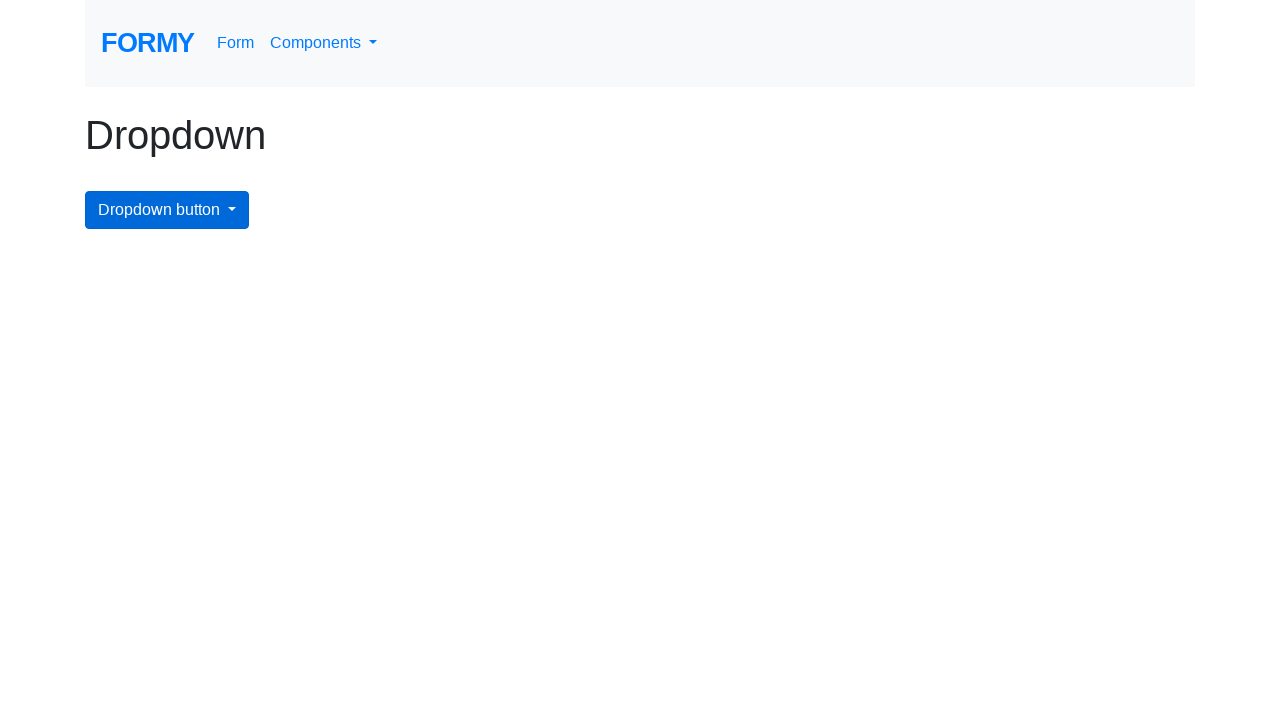

Navigated back to dropdown page for next iteration
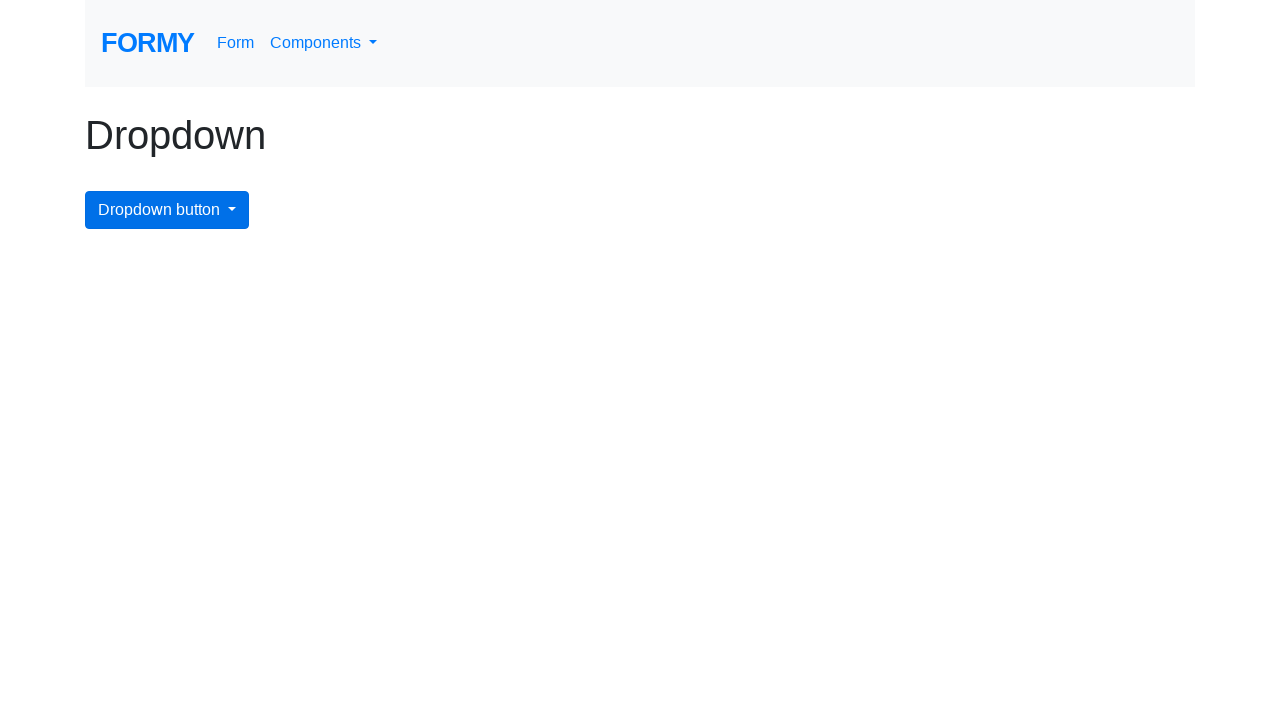

Clicked dropdown button to open menu for item 7 at (167, 210) on button.btn.btn-primary.dropdown-toggle
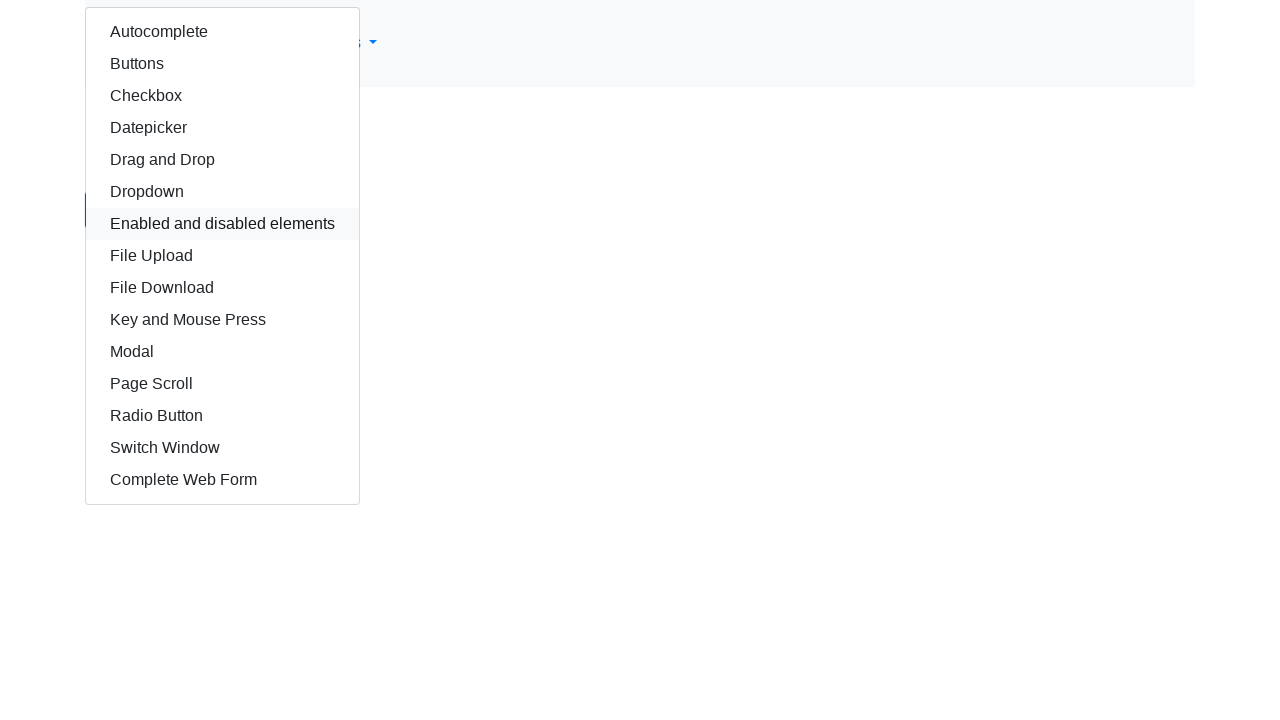

Clicked dropdown menu item 7 at (222, 224) on //html/body/div/div/div/a[7]
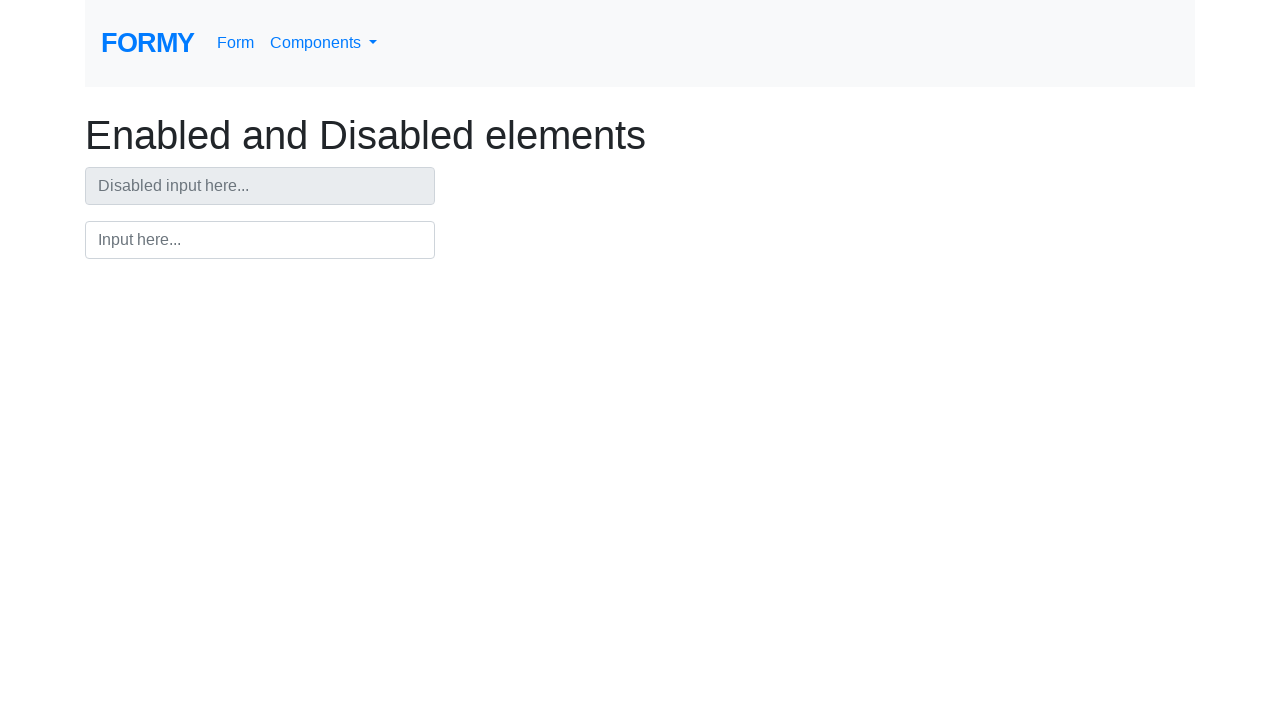

Verified navigation to https://formy-project.herokuapp.com/enabled
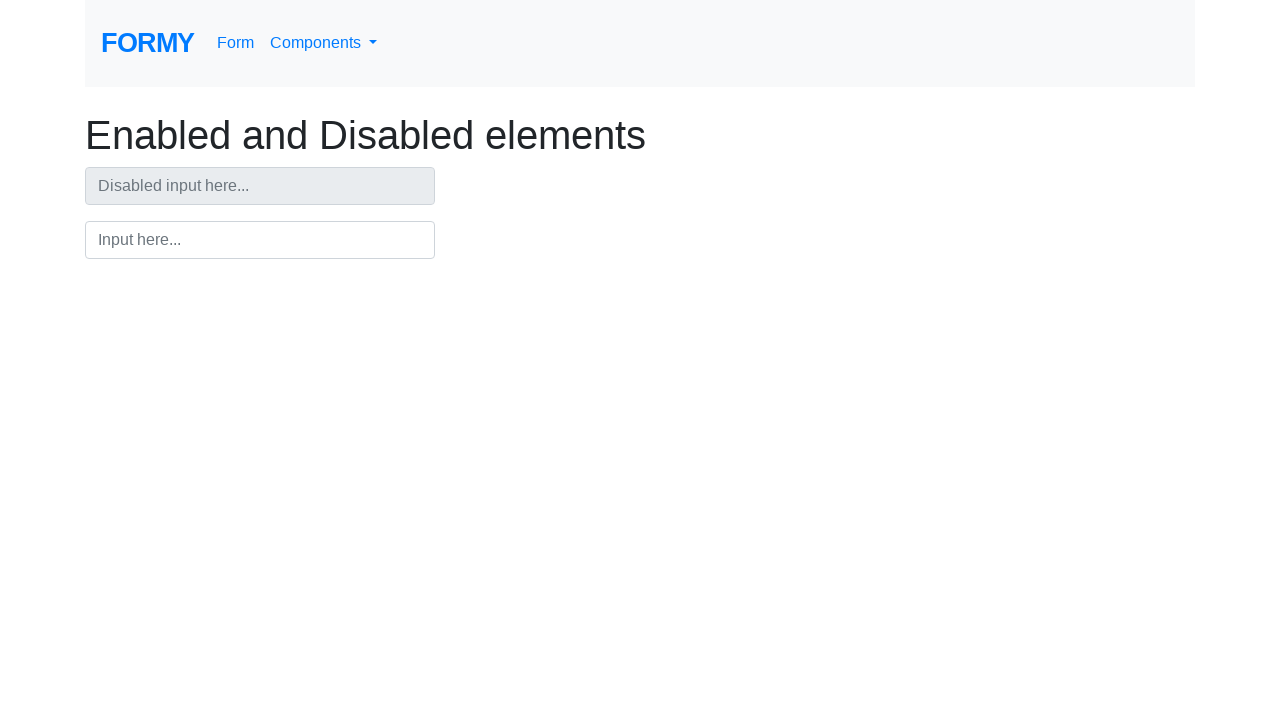

Navigated back to dropdown page for next iteration
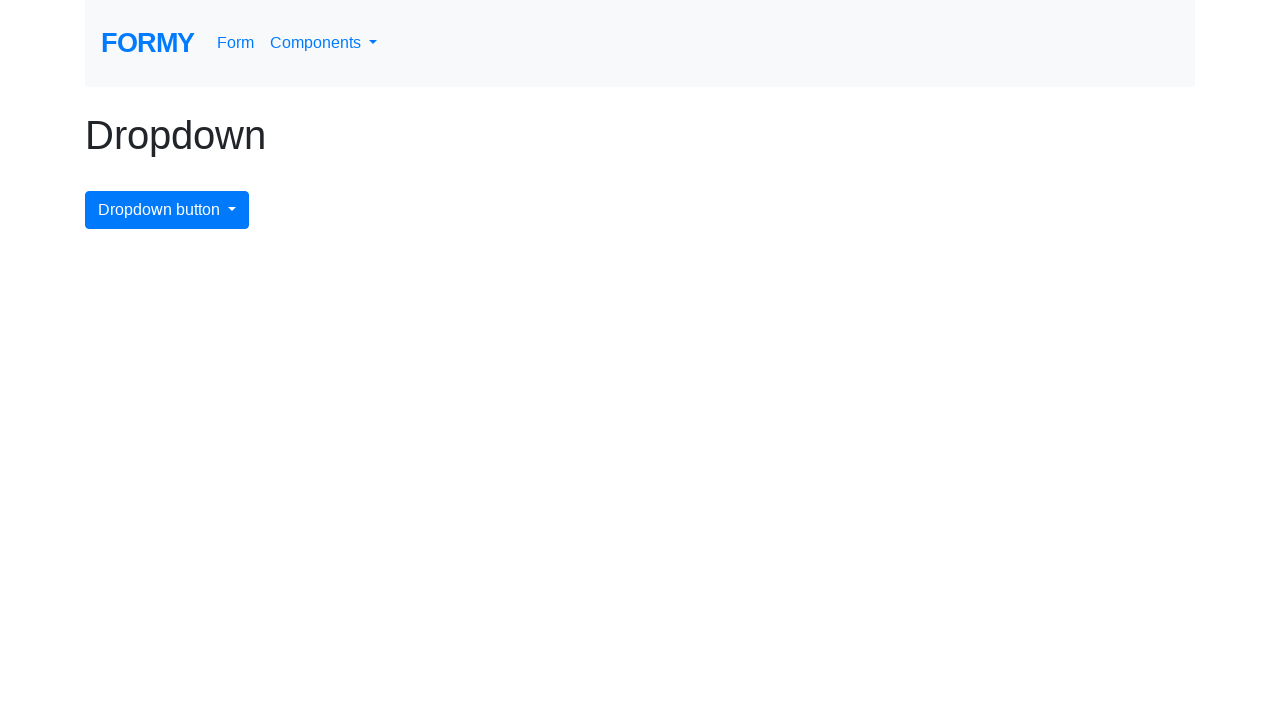

Clicked dropdown button to open menu for item 8 at (167, 210) on button.btn.btn-primary.dropdown-toggle
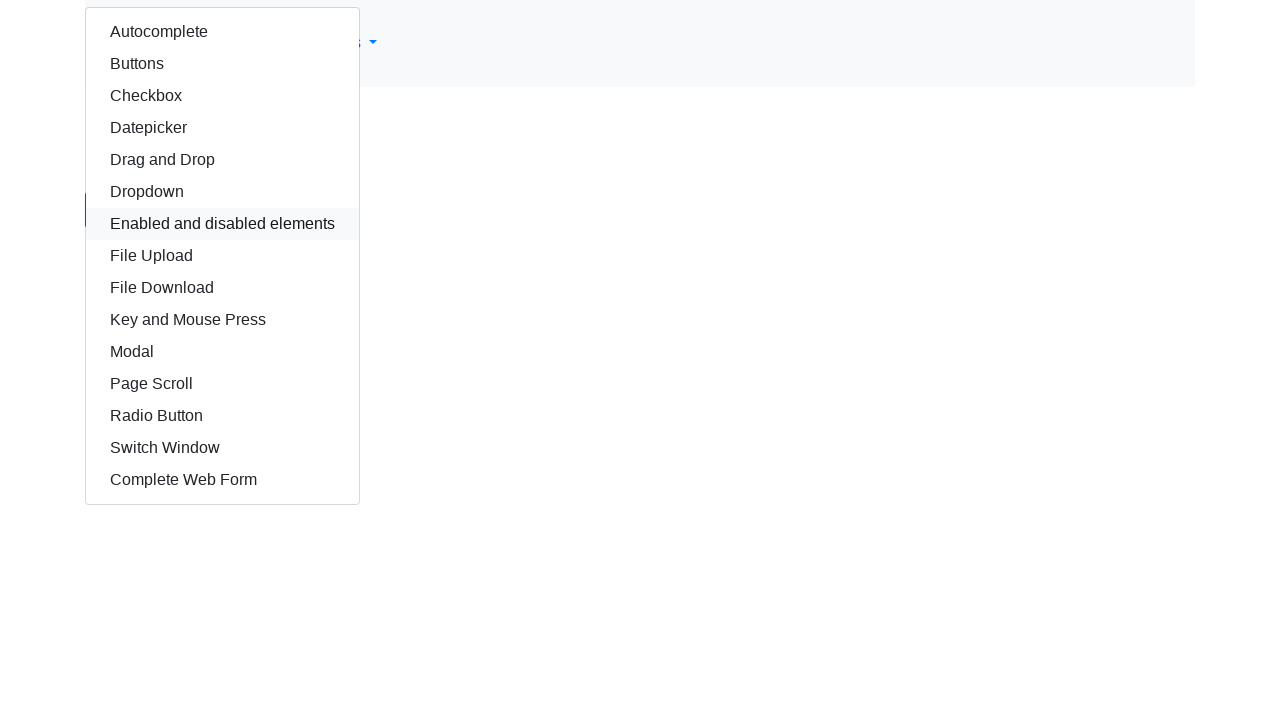

Clicked dropdown menu item 8 at (222, 256) on //html/body/div/div/div/a[8]
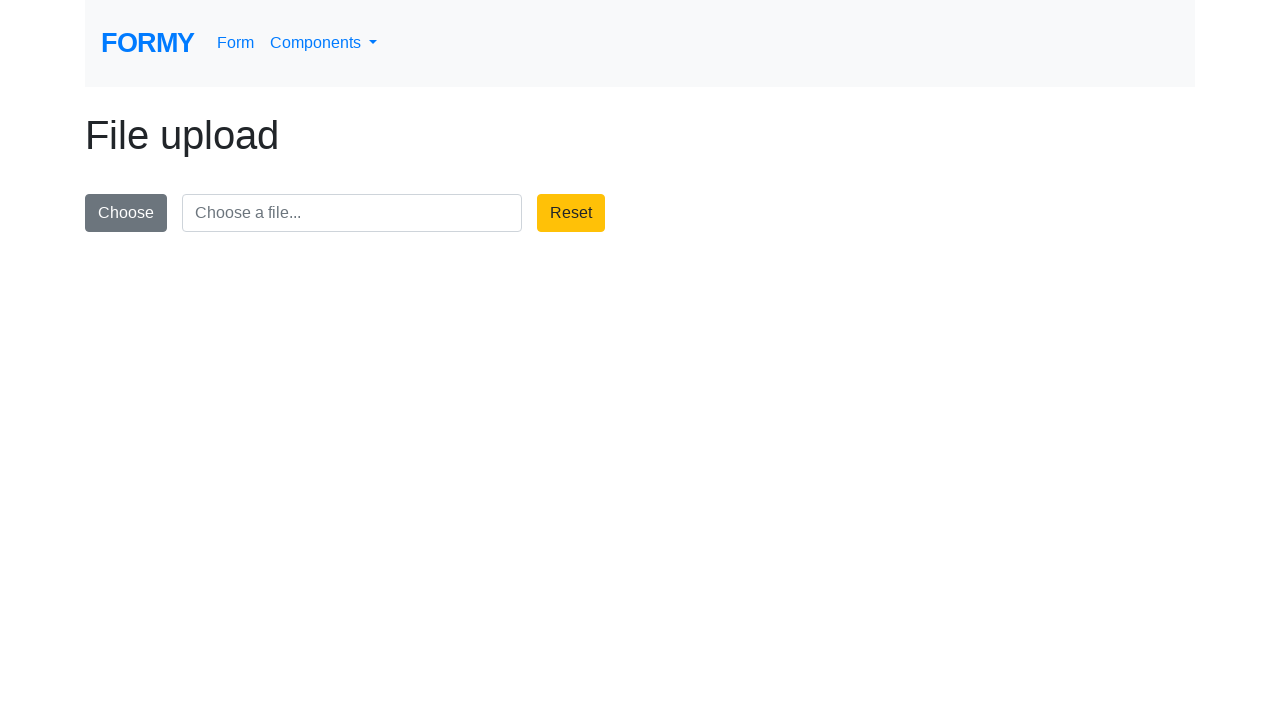

Verified navigation to https://formy-project.herokuapp.com/fileupload
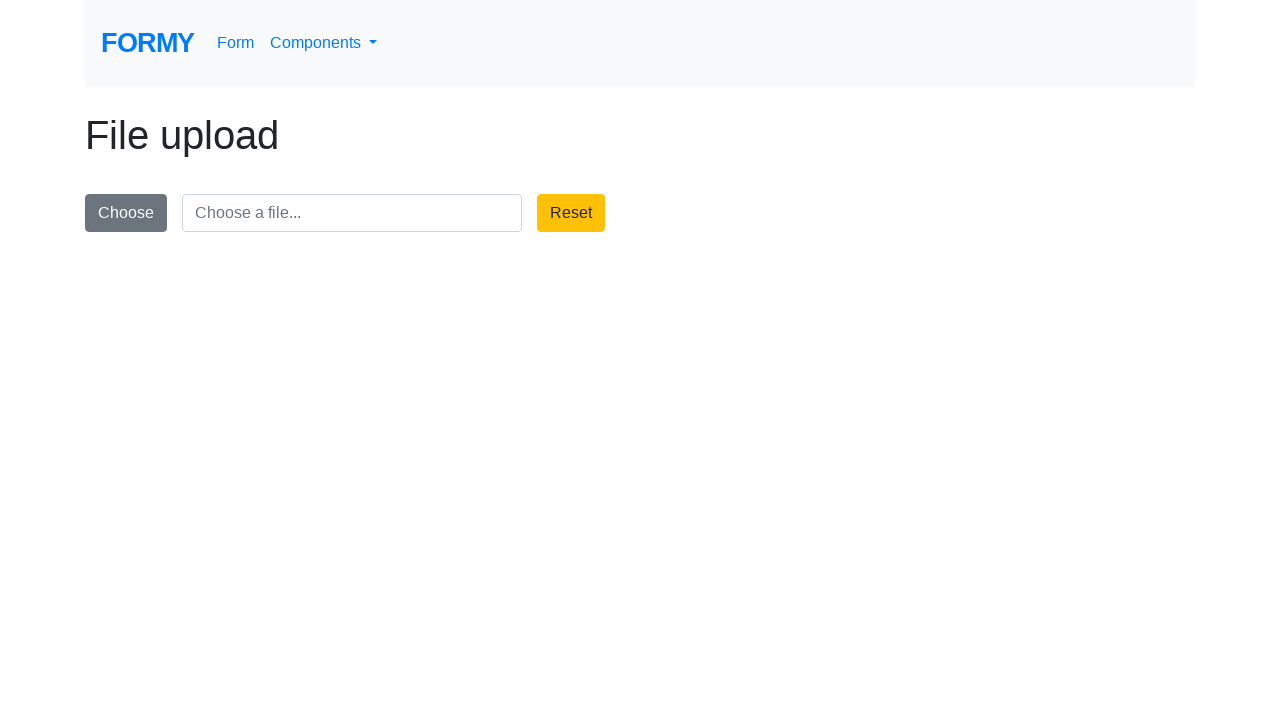

Navigated back to dropdown page for next iteration
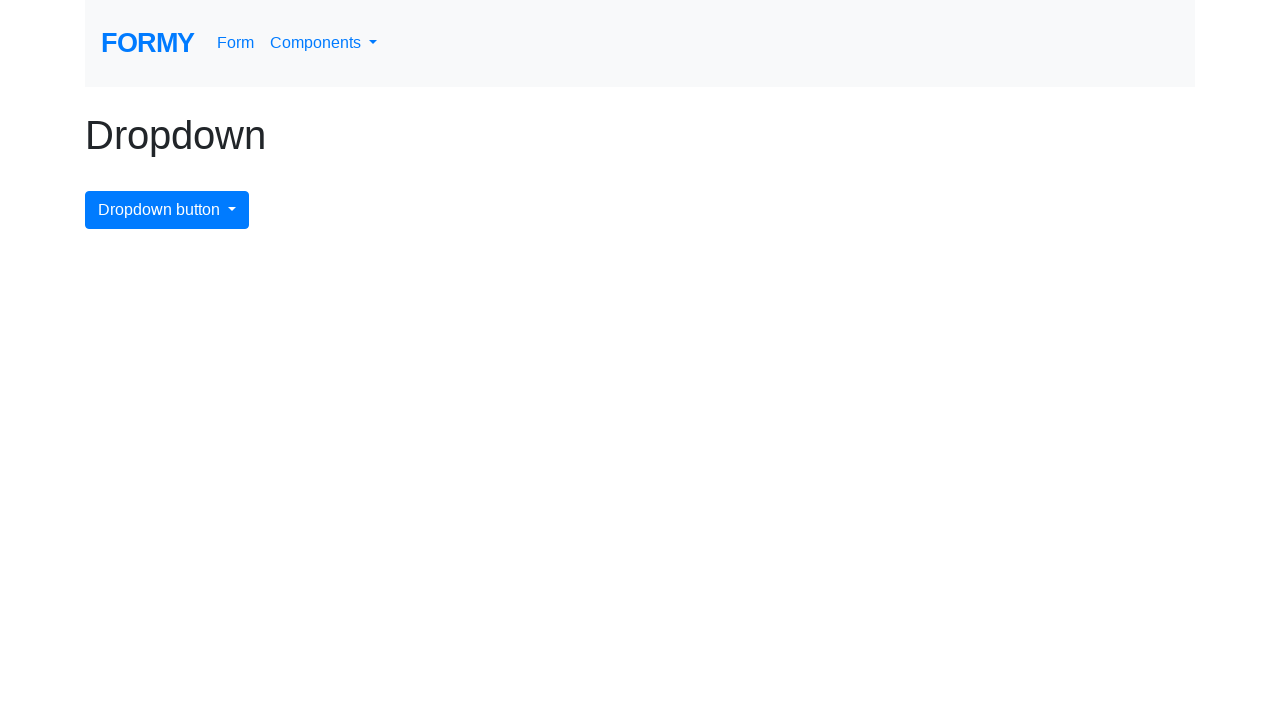

Clicked dropdown button to open menu for item 9 at (167, 210) on button.btn.btn-primary.dropdown-toggle
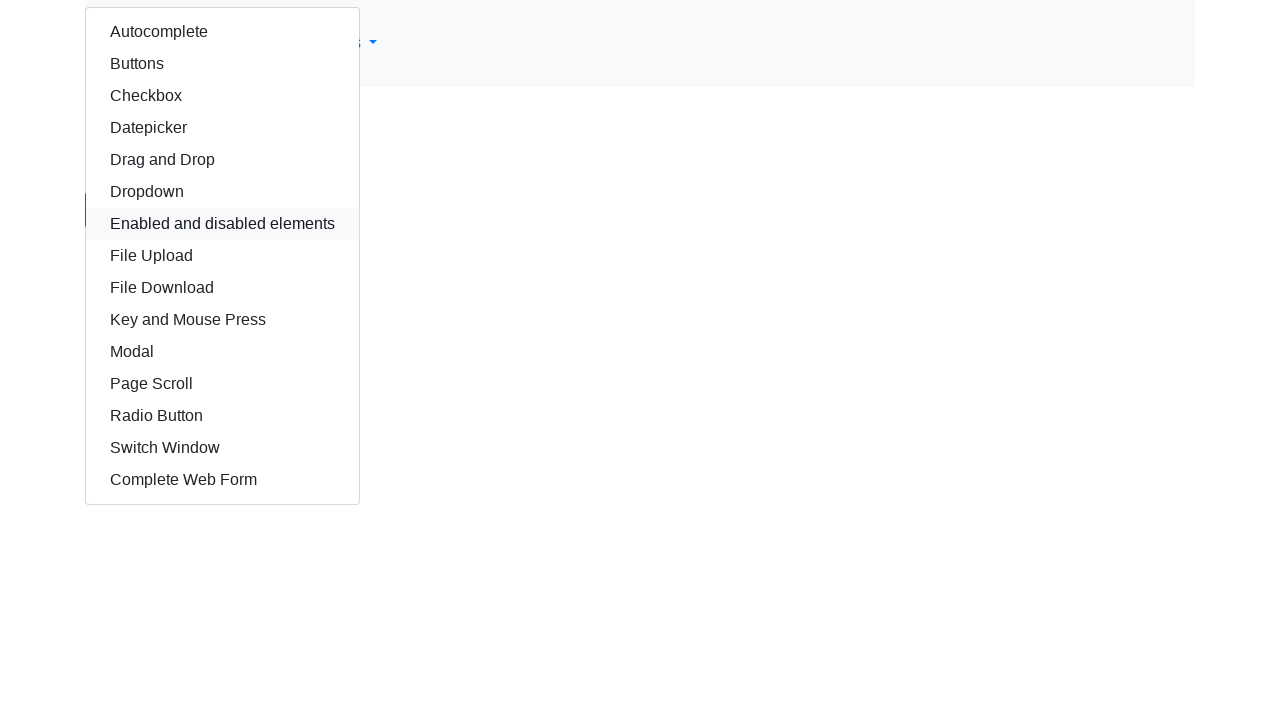

Clicked dropdown menu item 9 at (222, 288) on //html/body/div/div/div/a[9]
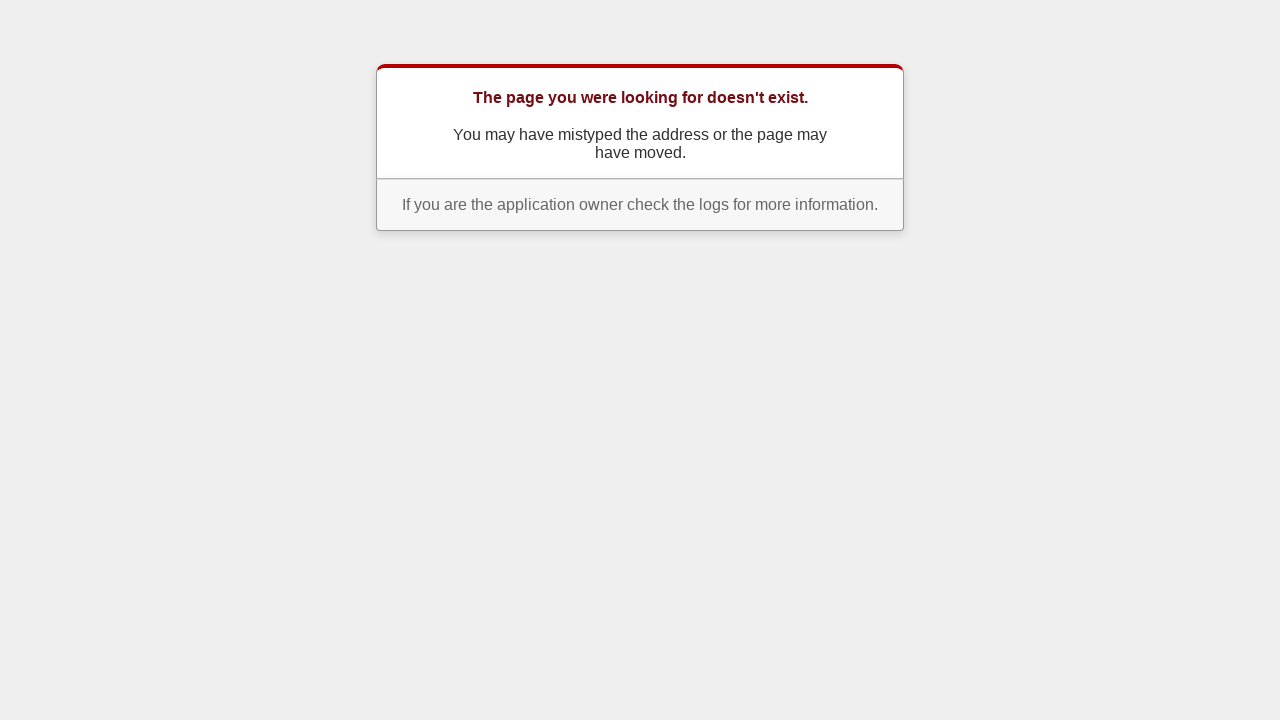

Verified navigation to https://formy-project.herokuapp.com/filedownload
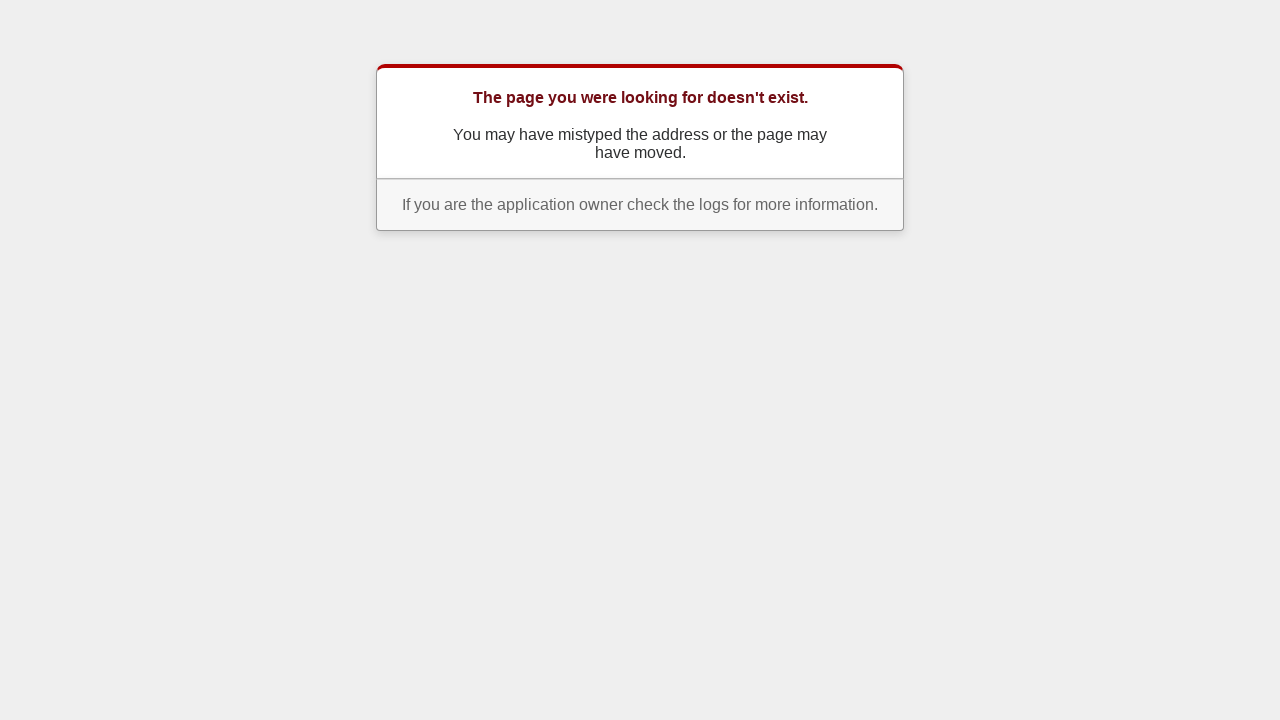

Navigated back to dropdown page for next iteration
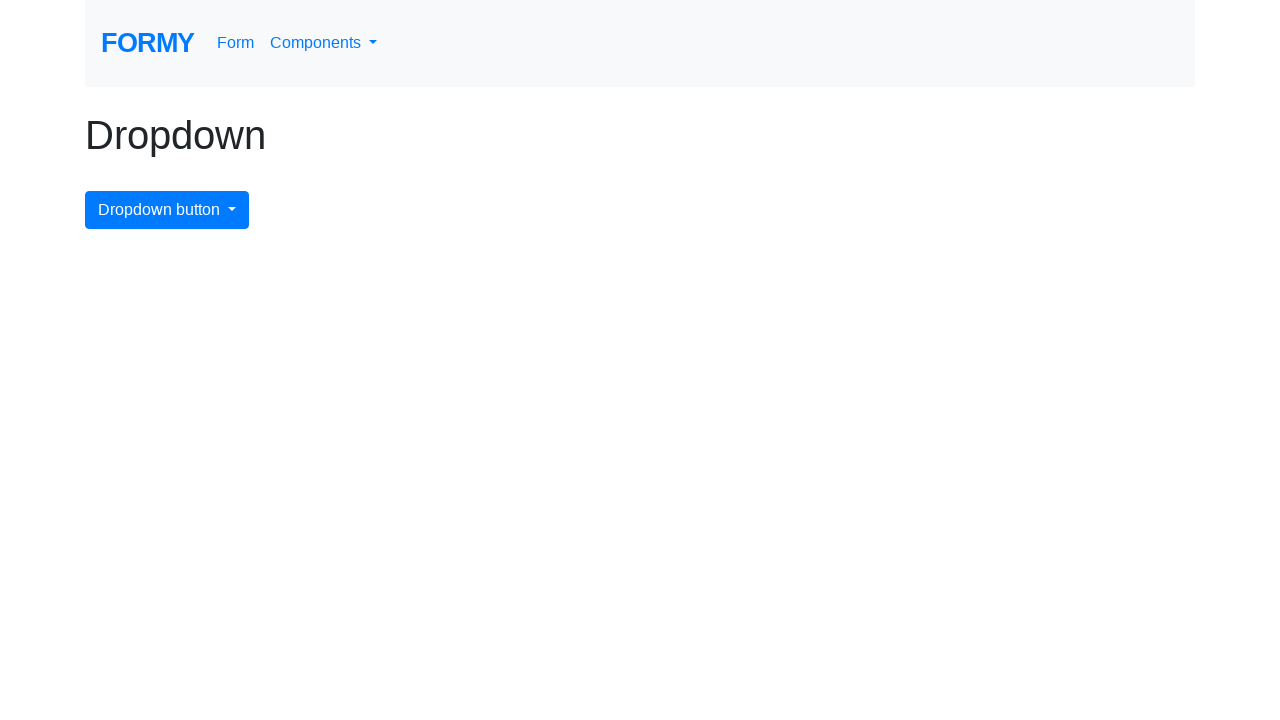

Clicked dropdown button to open menu for item 10 at (167, 210) on button.btn.btn-primary.dropdown-toggle
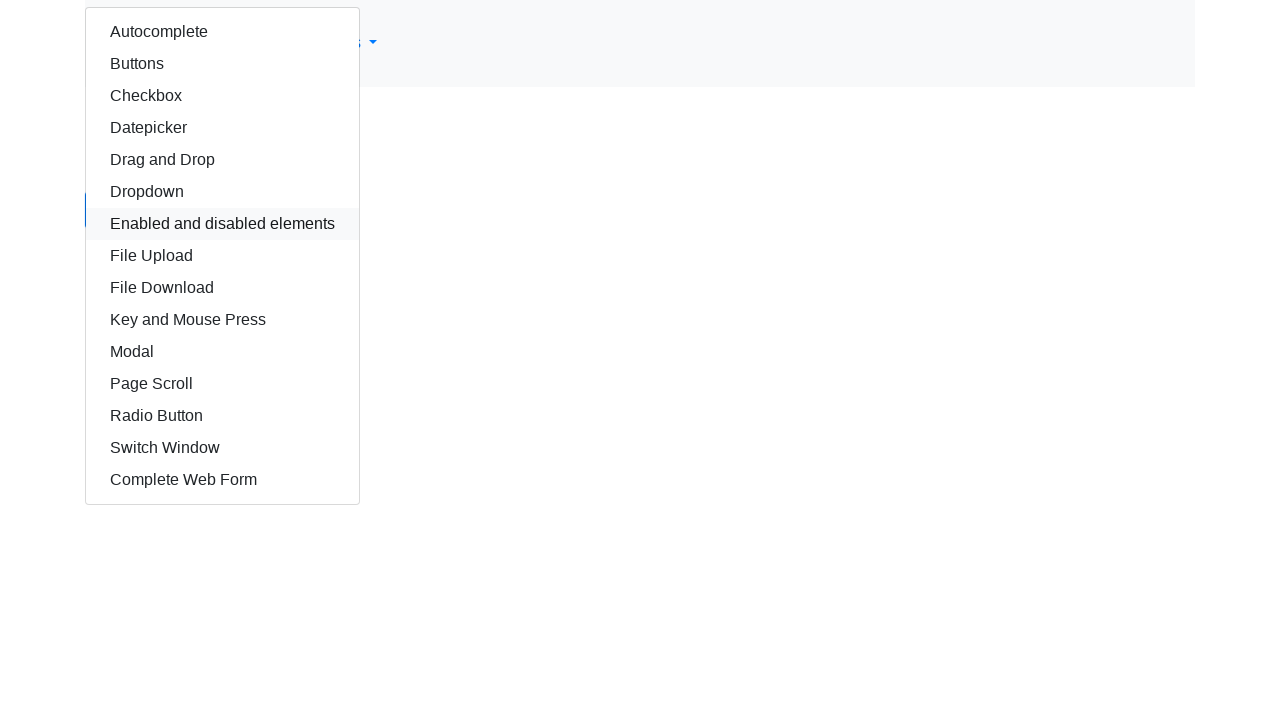

Clicked dropdown menu item 10 at (222, 320) on //html/body/div/div/div/a[10]
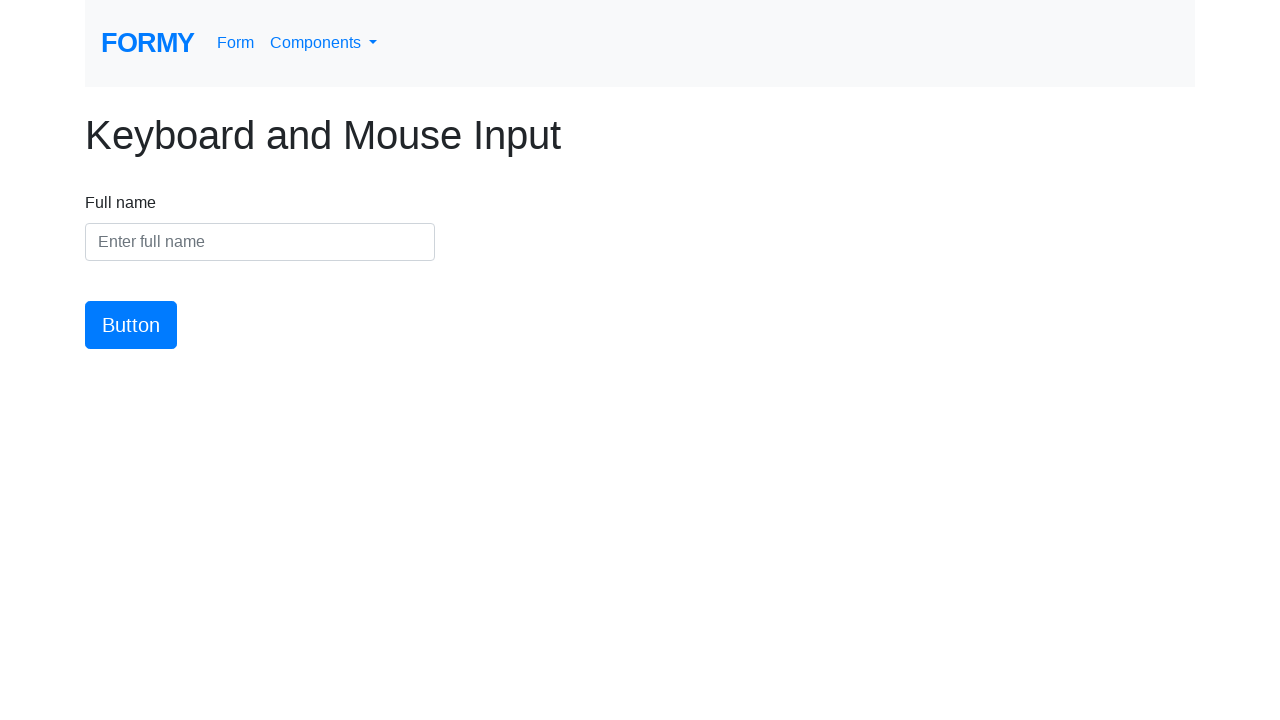

Verified navigation to https://formy-project.herokuapp.com/keypress
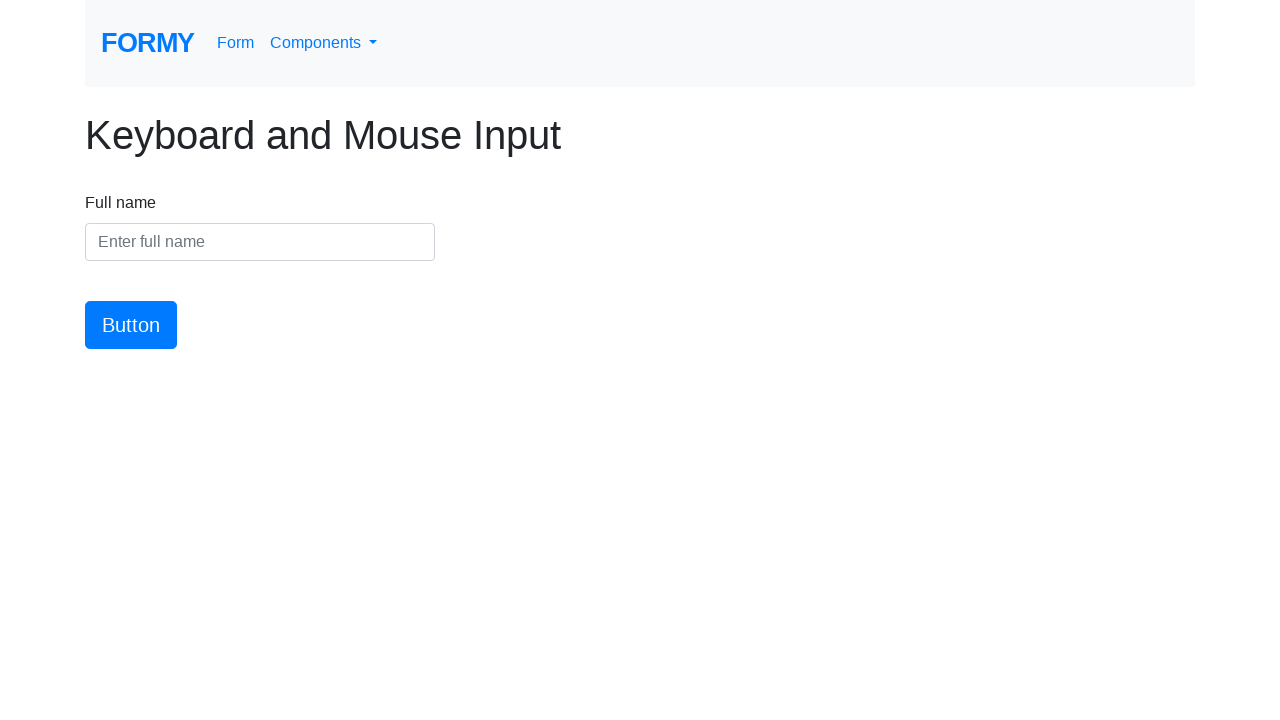

Navigated back to dropdown page for next iteration
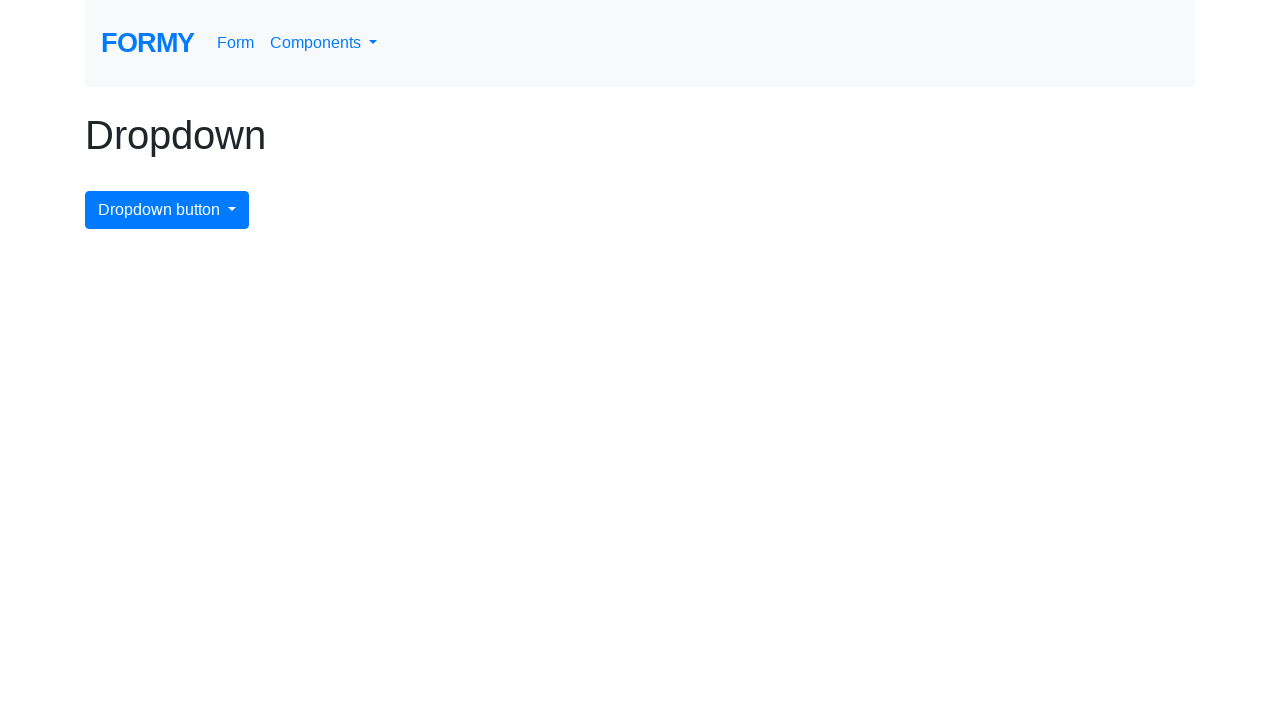

Clicked dropdown button to open menu for item 11 at (167, 210) on button.btn.btn-primary.dropdown-toggle
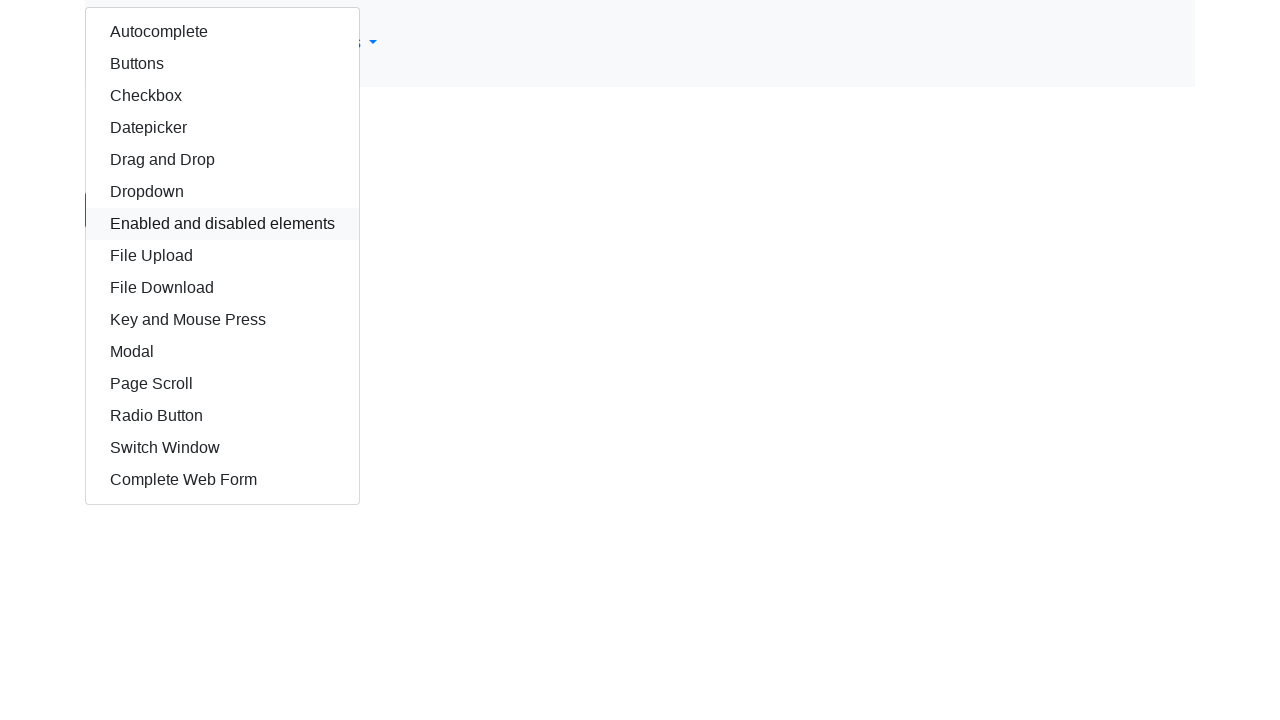

Clicked dropdown menu item 11 at (222, 352) on //html/body/div/div/div/a[11]
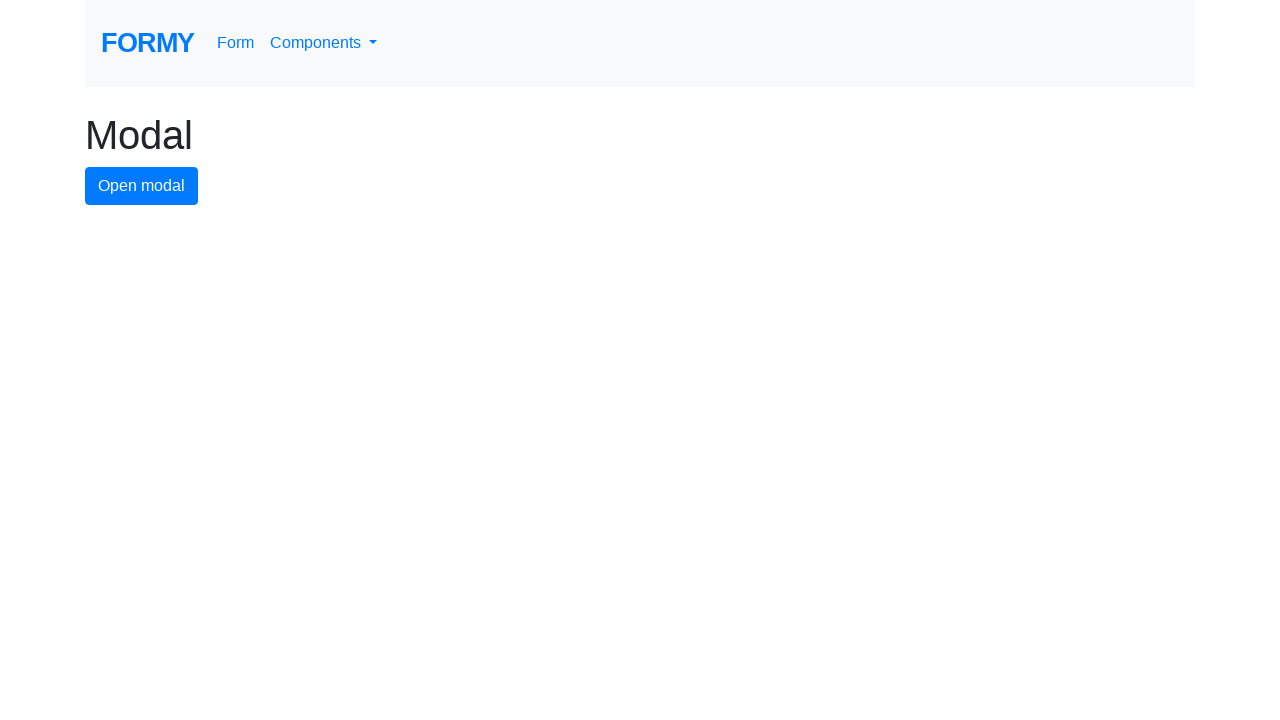

Verified navigation to https://formy-project.herokuapp.com/modal
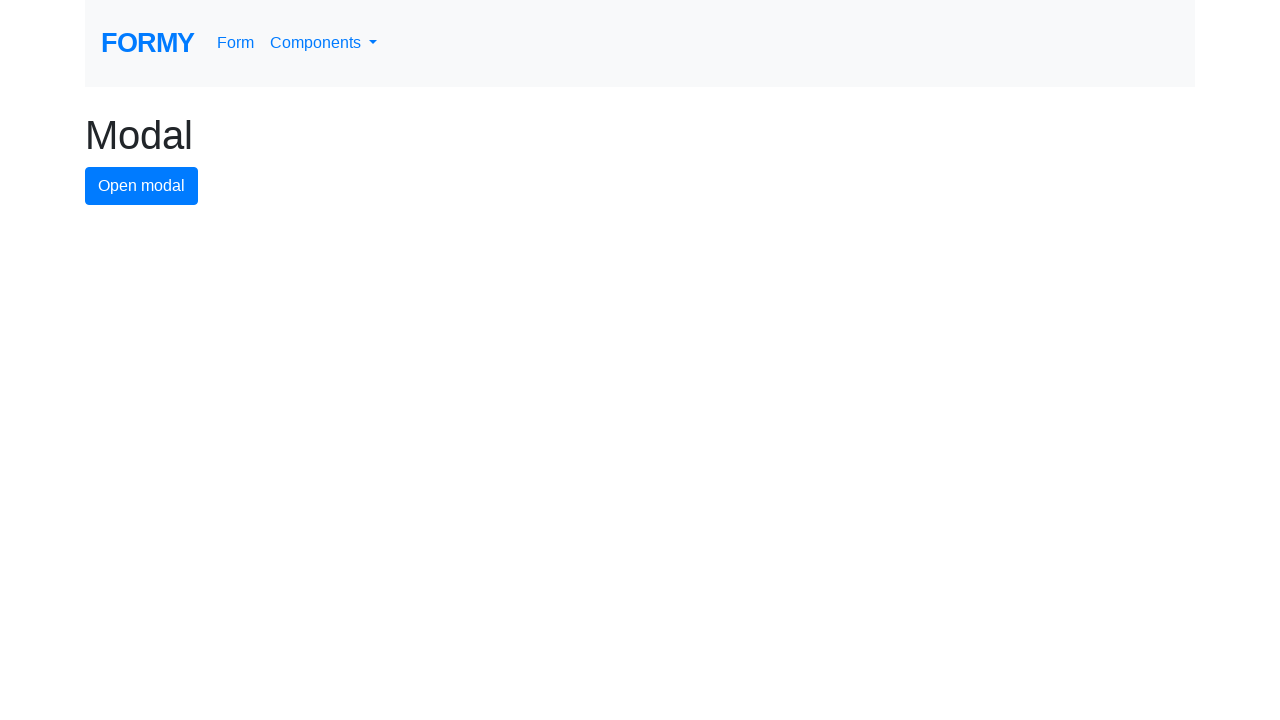

Navigated back to dropdown page for next iteration
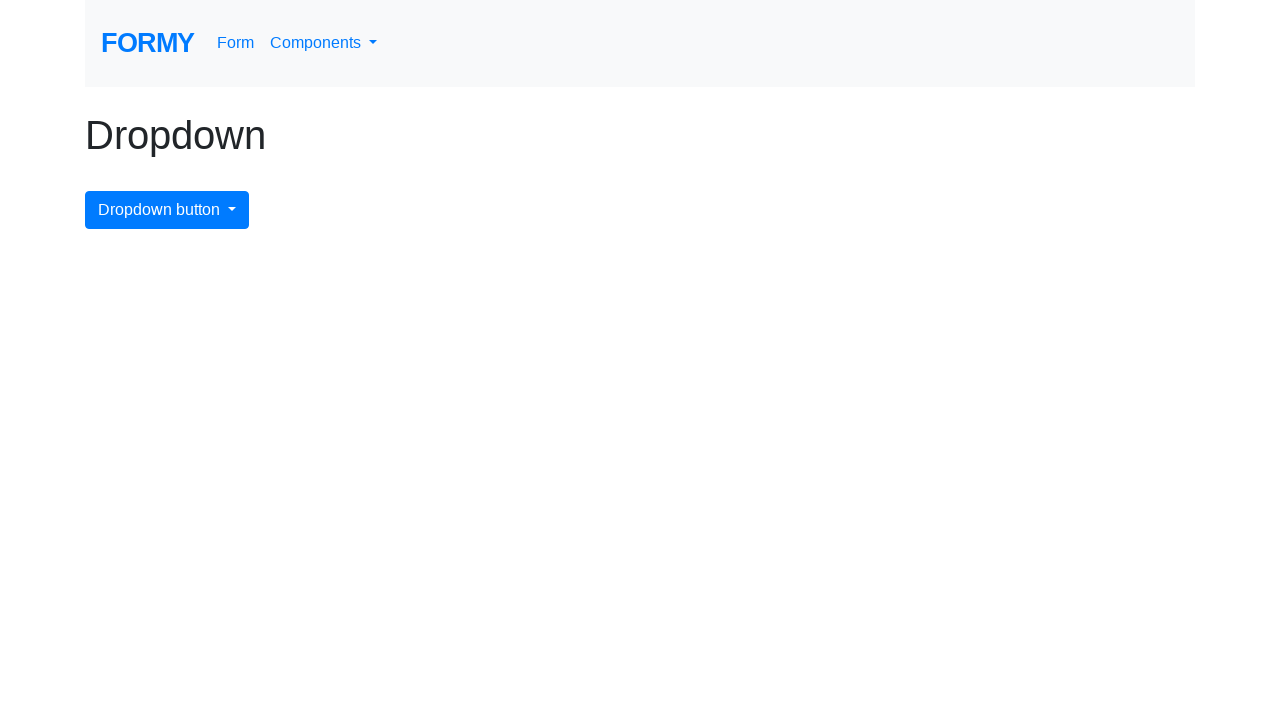

Clicked dropdown button to open menu for item 12 at (167, 210) on button.btn.btn-primary.dropdown-toggle
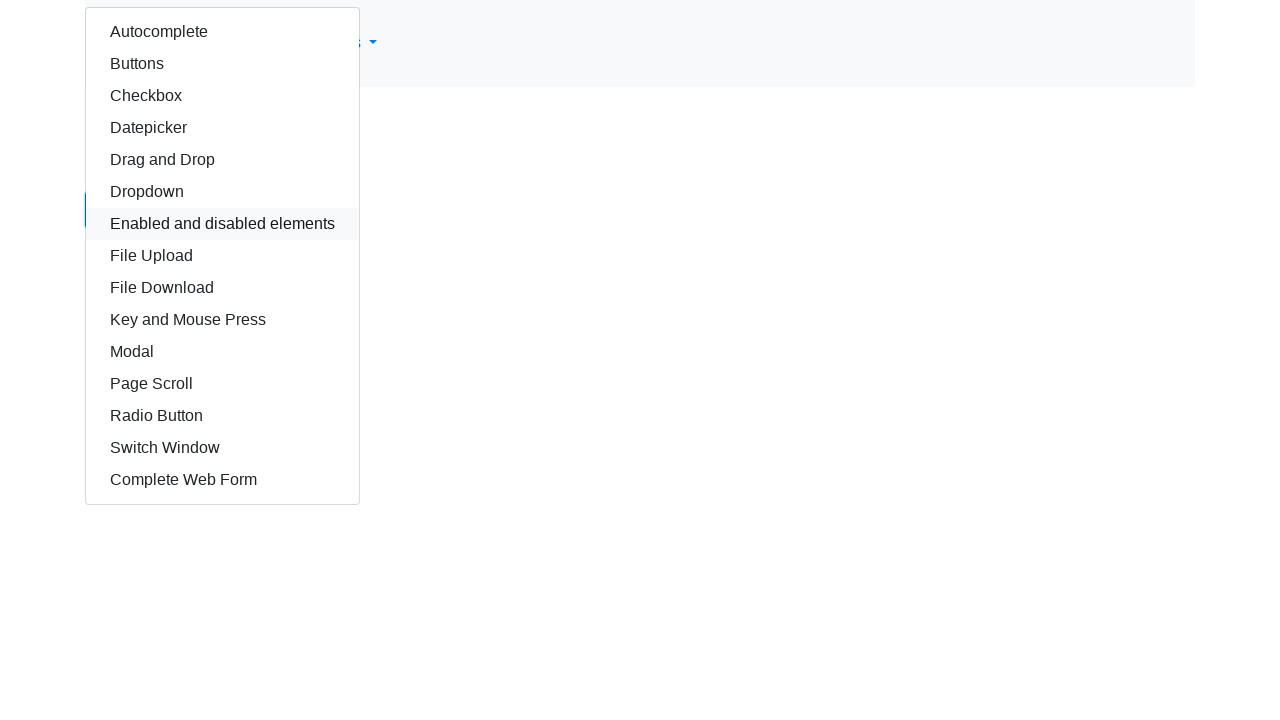

Clicked dropdown menu item 12 at (222, 384) on //html/body/div/div/div/a[12]
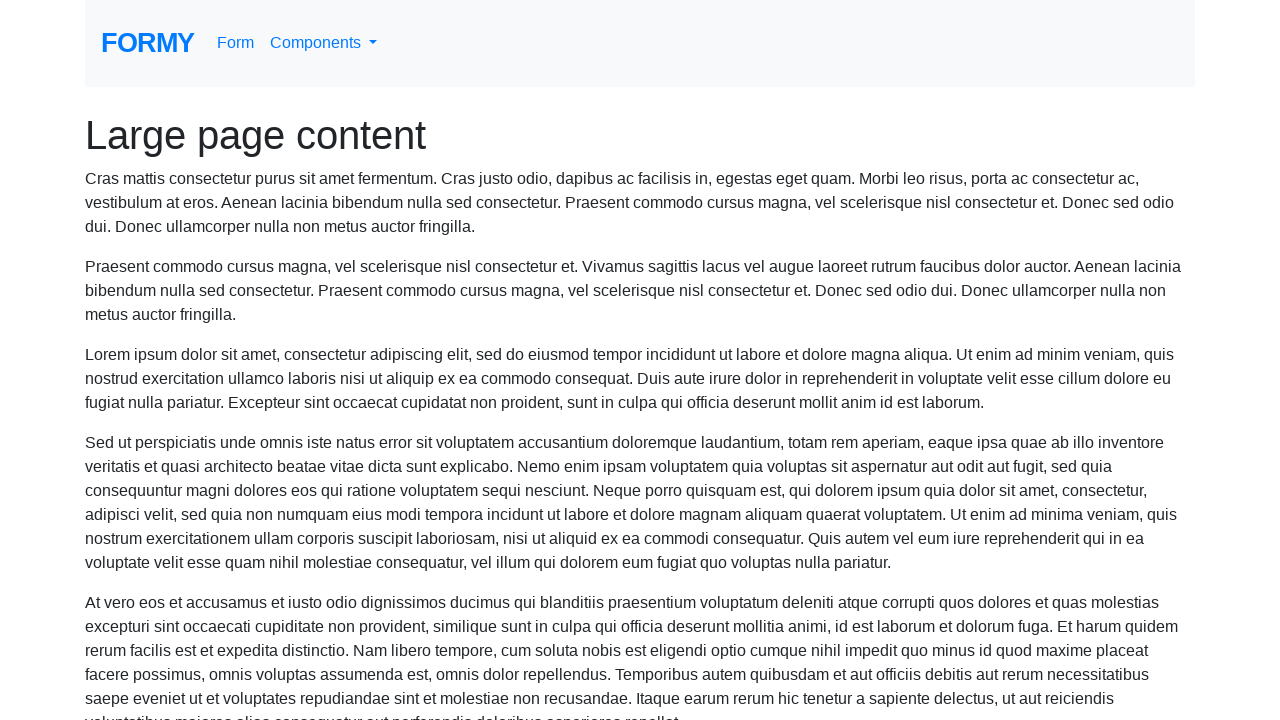

Verified navigation to https://formy-project.herokuapp.com/scroll
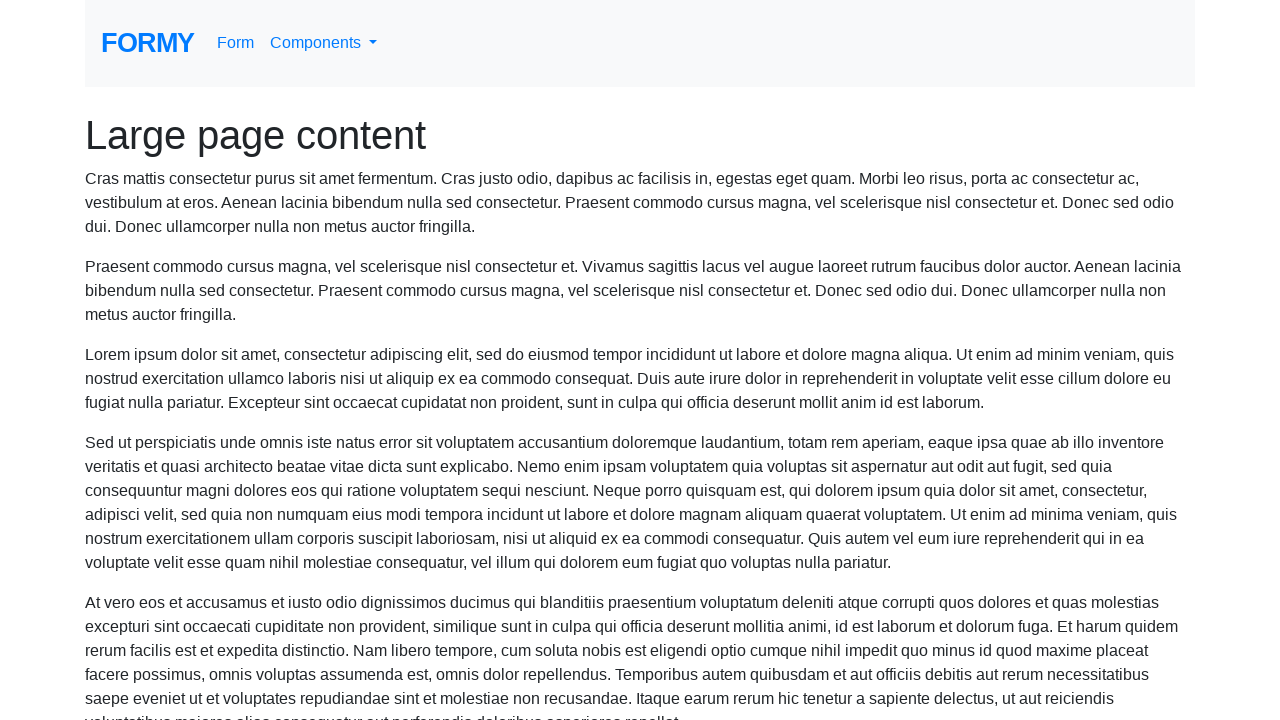

Navigated back to dropdown page for next iteration
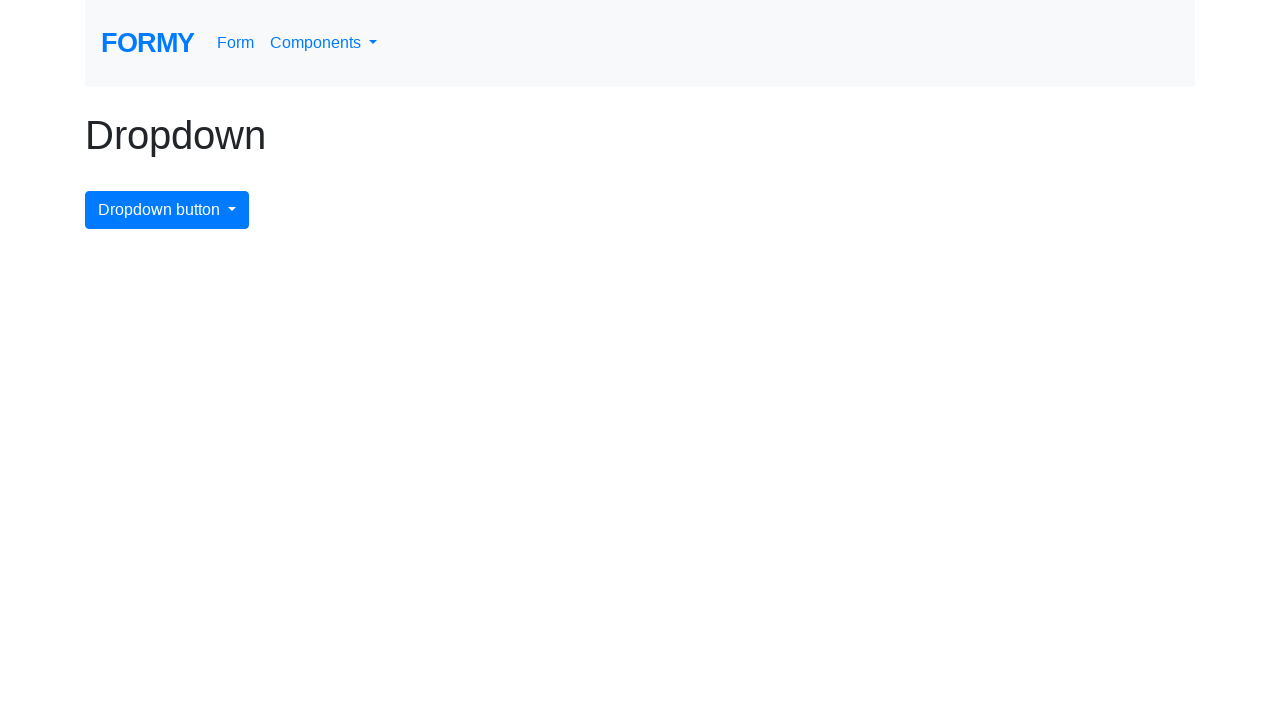

Clicked dropdown button to open menu for item 13 at (167, 210) on button.btn.btn-primary.dropdown-toggle
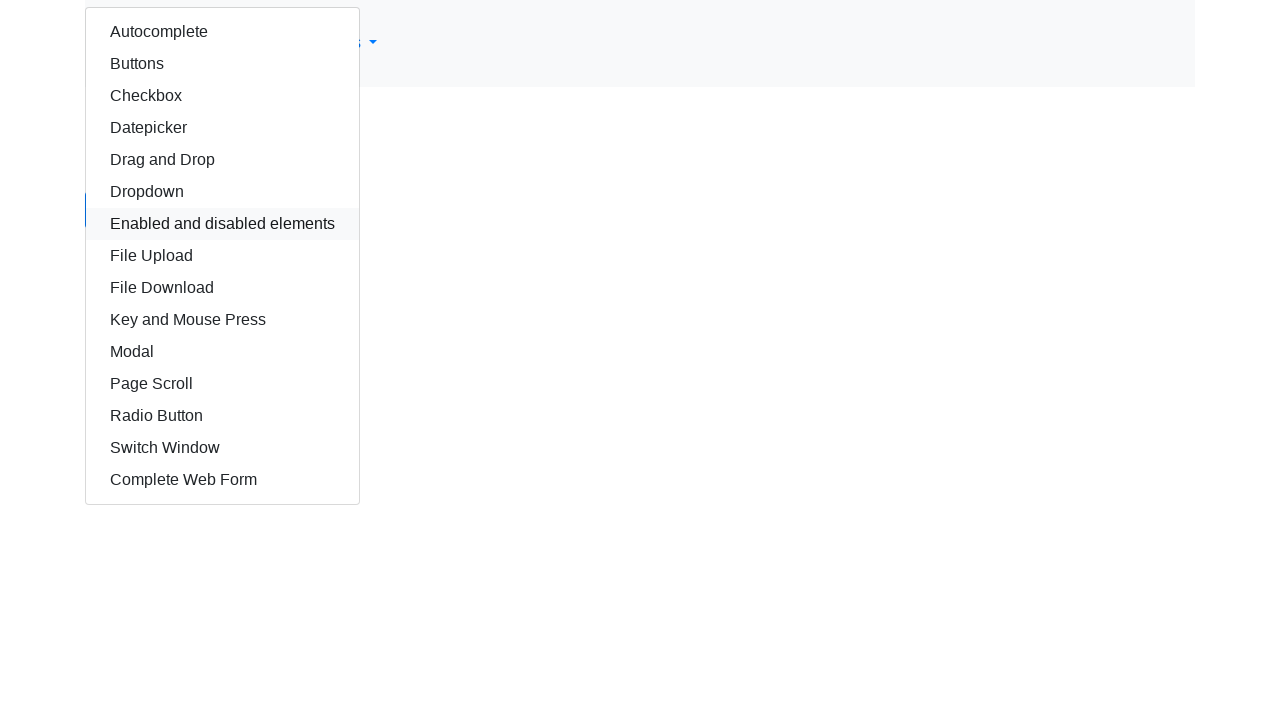

Clicked dropdown menu item 13 at (222, 416) on //html/body/div/div/div/a[13]
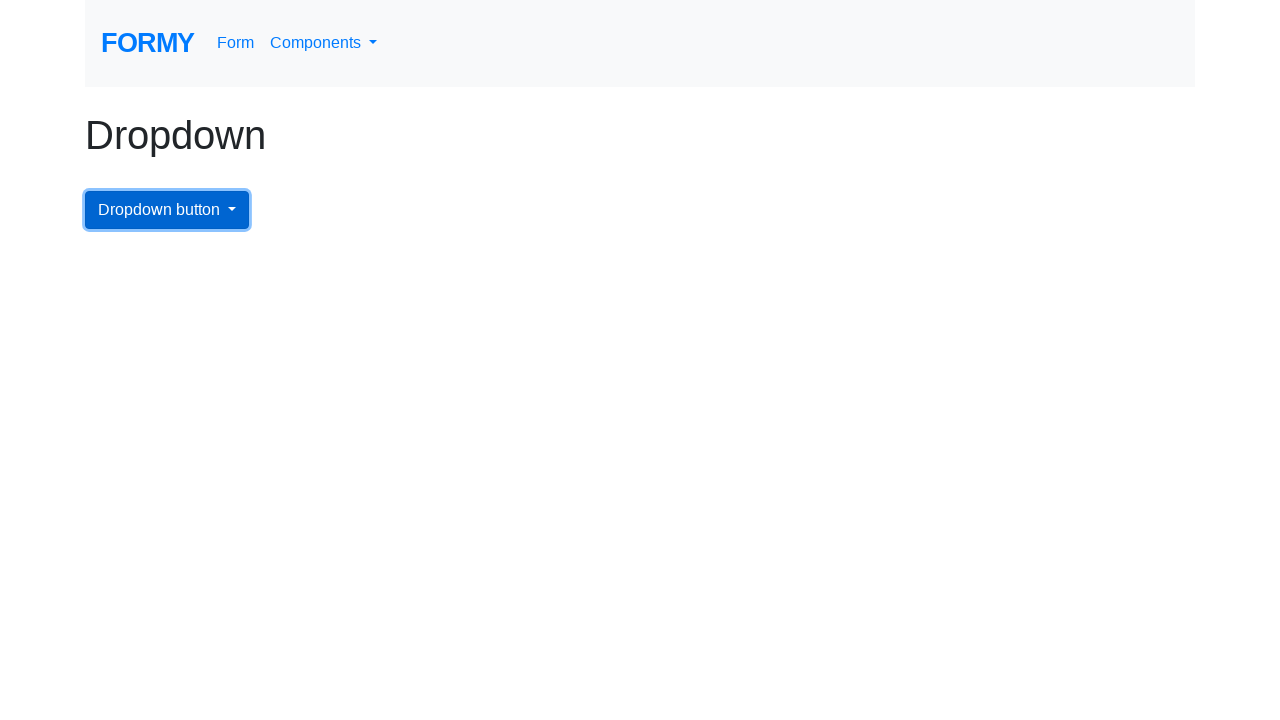

Verified navigation to https://formy-project.herokuapp.com/radiobutton
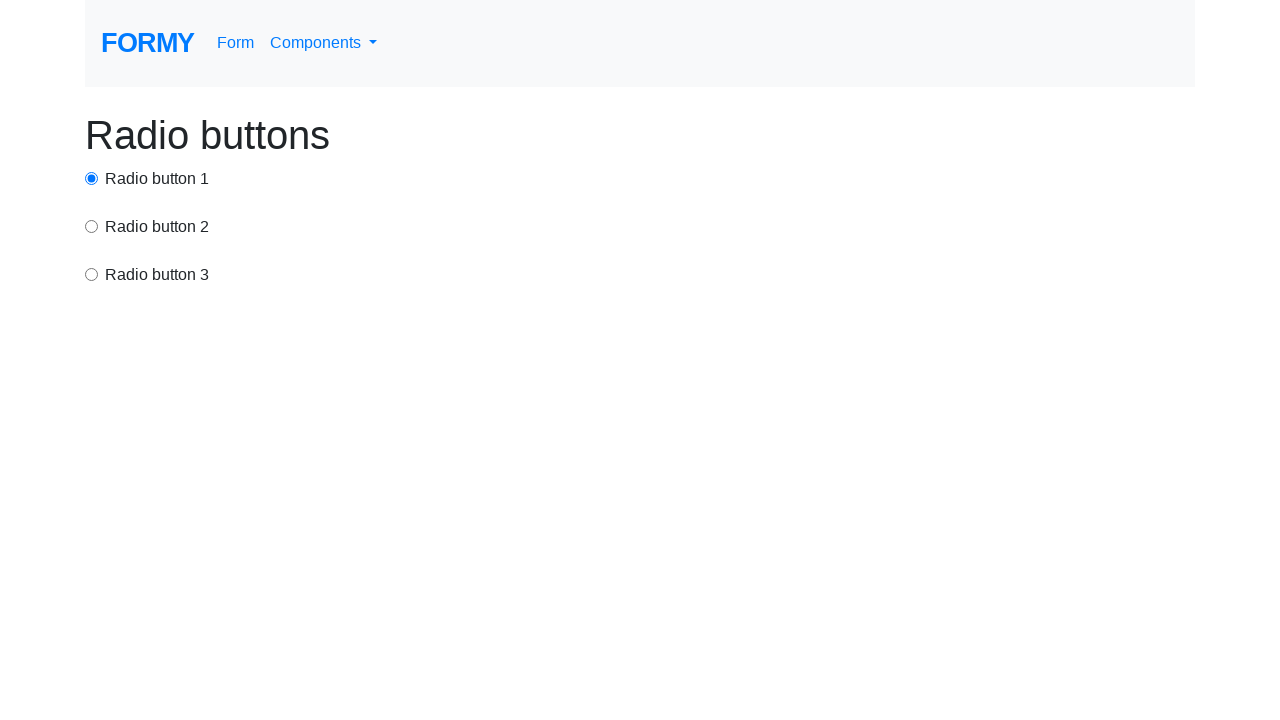

Navigated back to dropdown page for next iteration
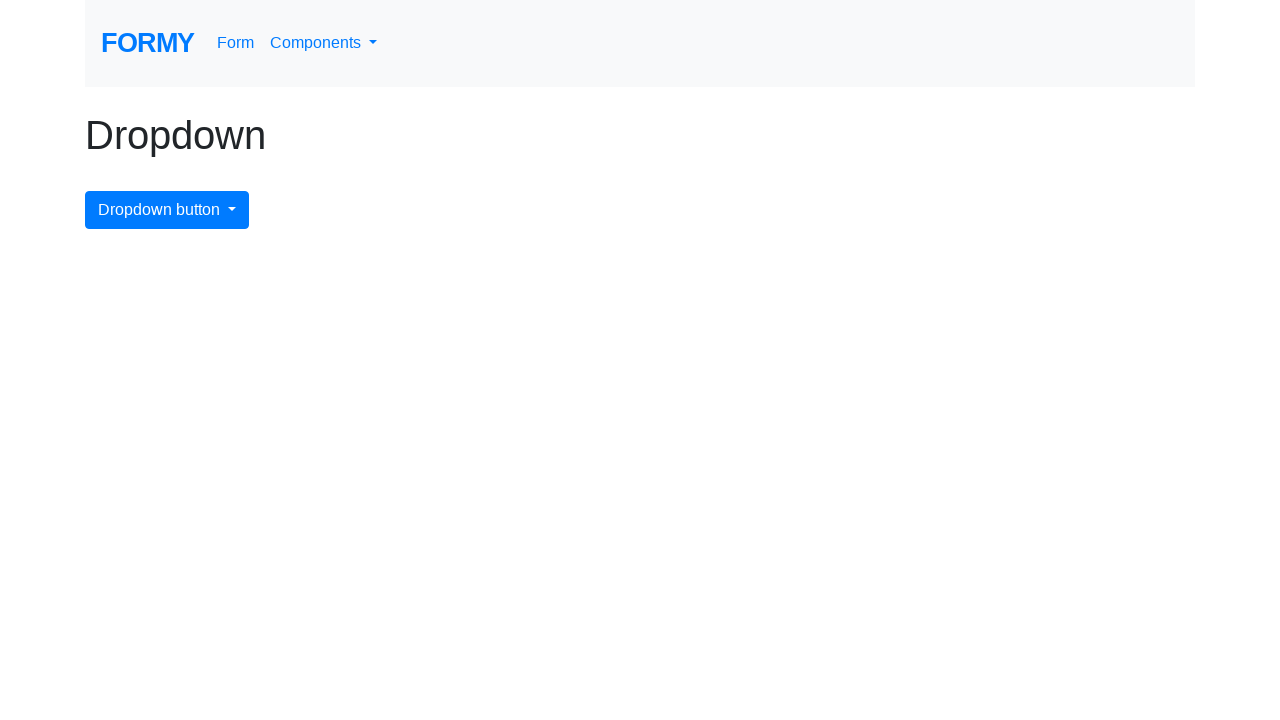

Clicked dropdown button to open menu for item 14 at (167, 210) on button.btn.btn-primary.dropdown-toggle
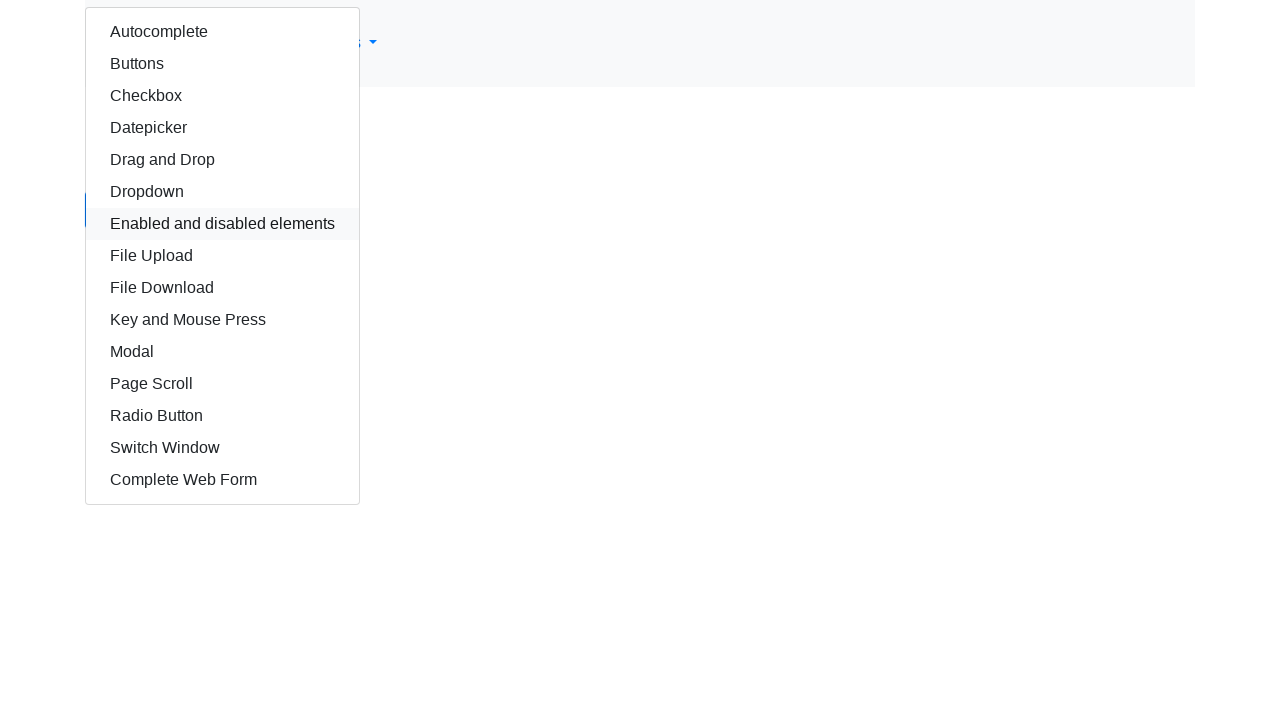

Clicked dropdown menu item 14 at (222, 448) on //html/body/div/div/div/a[14]
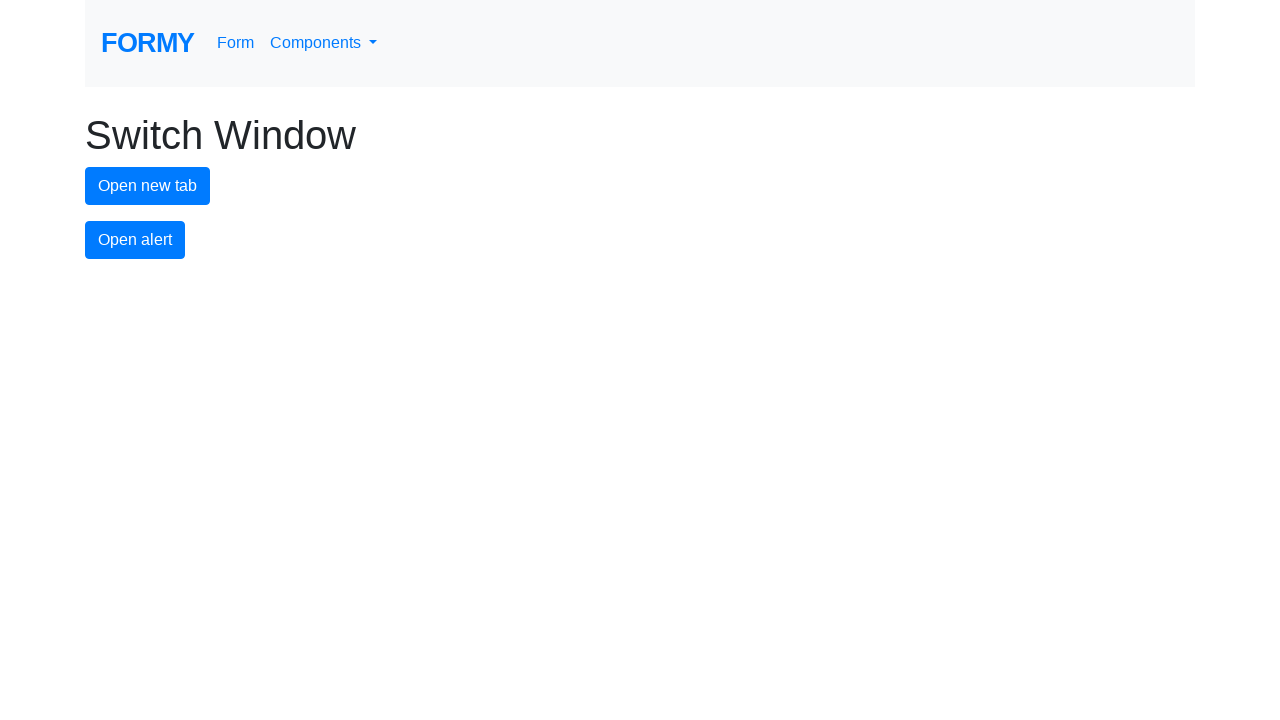

Verified navigation to https://formy-project.herokuapp.com/switch-window
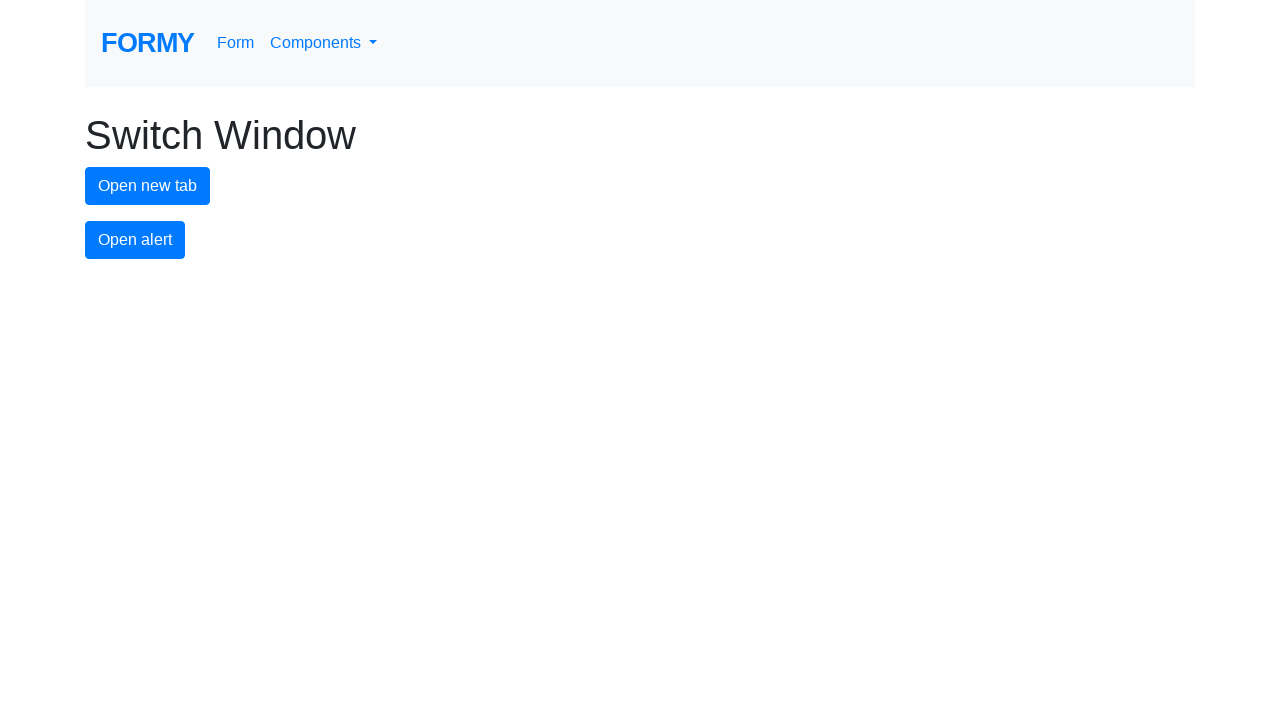

Navigated back to dropdown page for next iteration
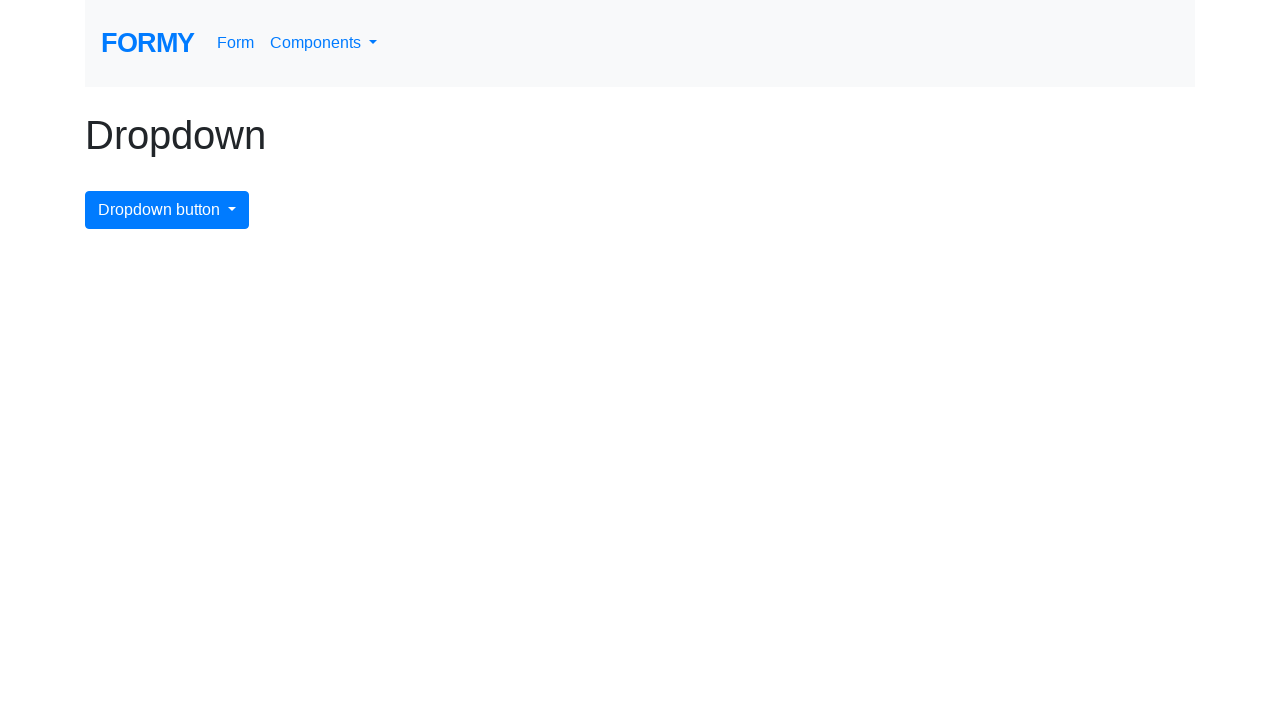

Clicked dropdown button to open menu for item 15 at (167, 210) on button.btn.btn-primary.dropdown-toggle
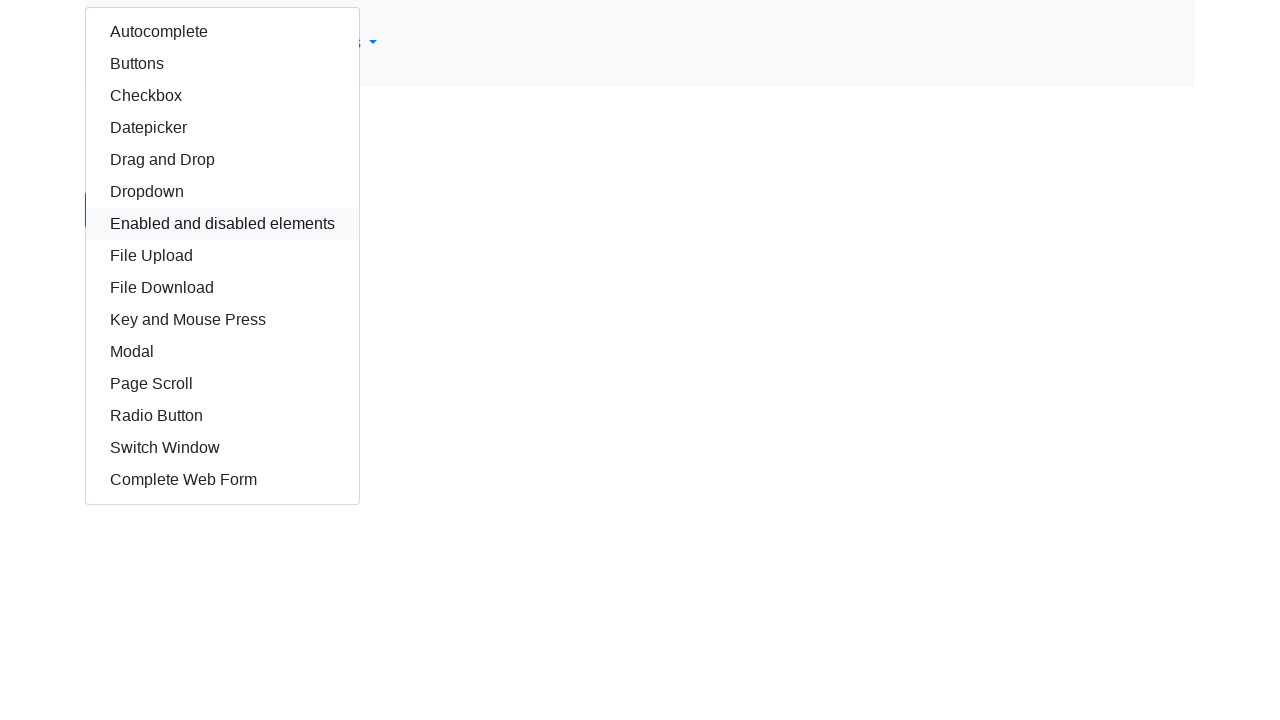

Clicked dropdown menu item 15 at (222, 480) on //html/body/div/div/div/a[15]
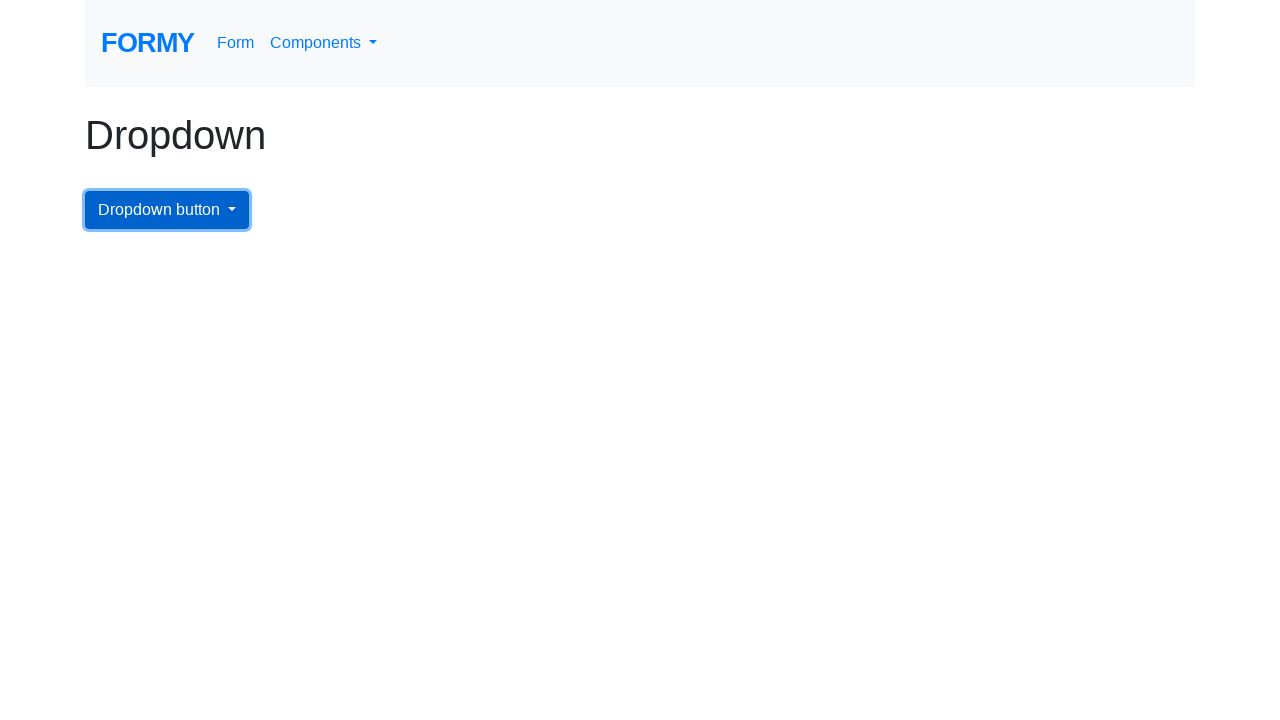

Verified navigation to https://formy-project.herokuapp.com/form
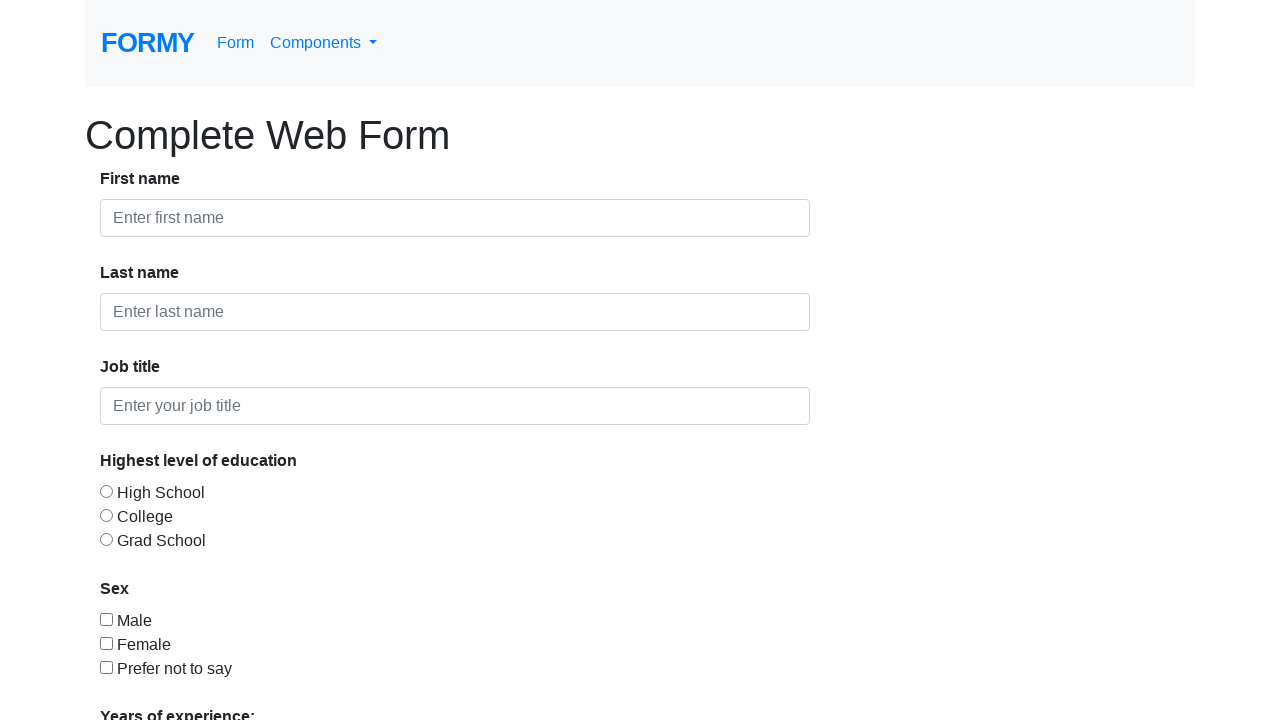

Navigated back to dropdown page for next iteration
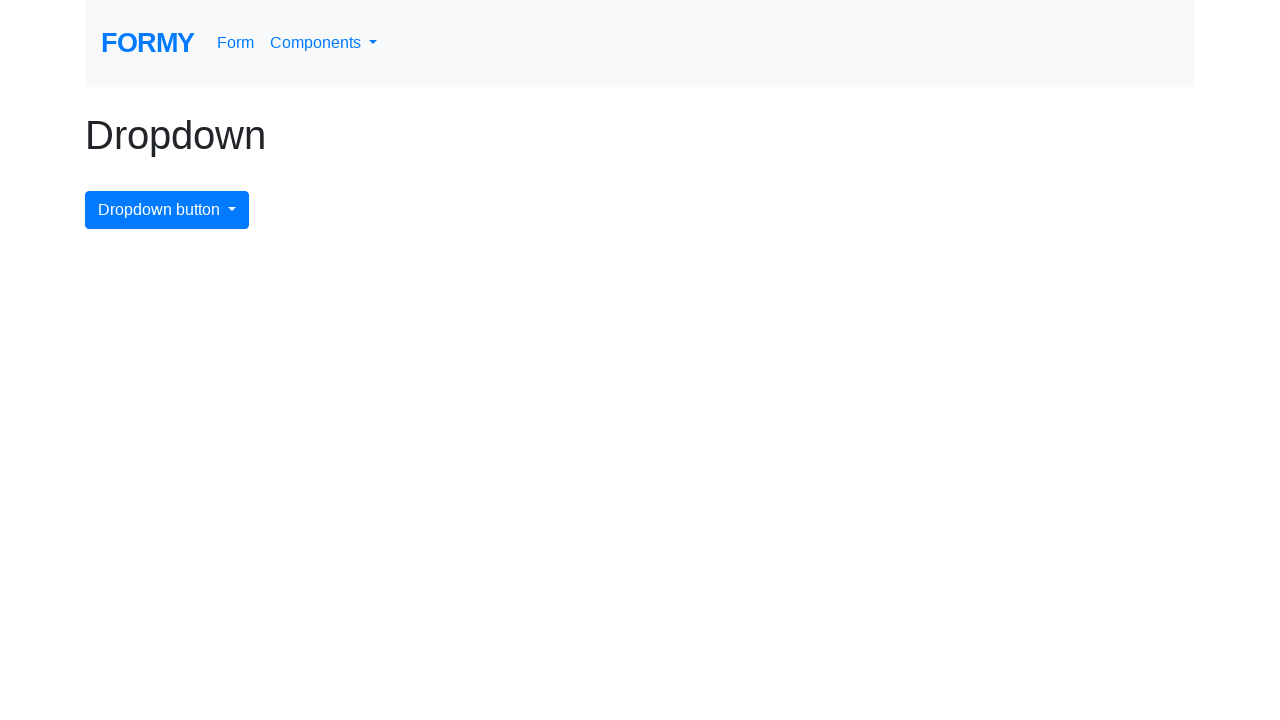

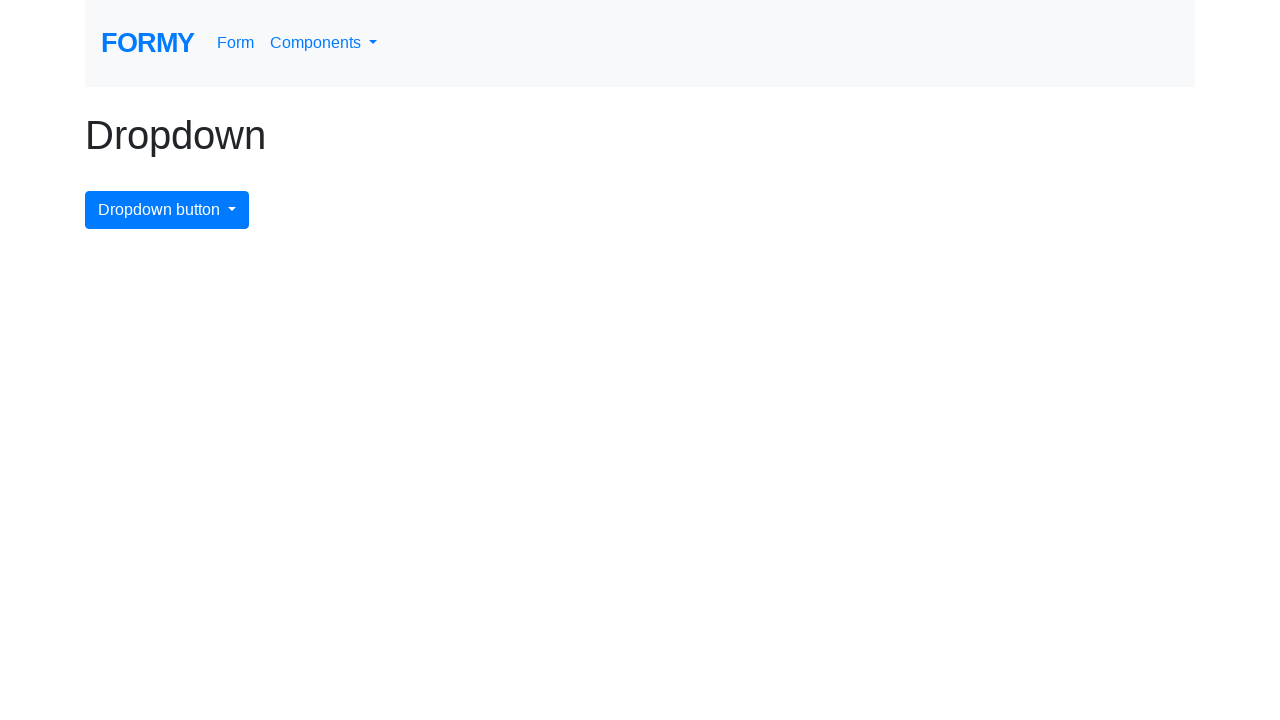